Tests infinite scroll functionality by scrolling down the page 250 pixels at a time, 10 times in sequence.

Starting URL: http://practice.cybertekschool.com/infinite_scroll

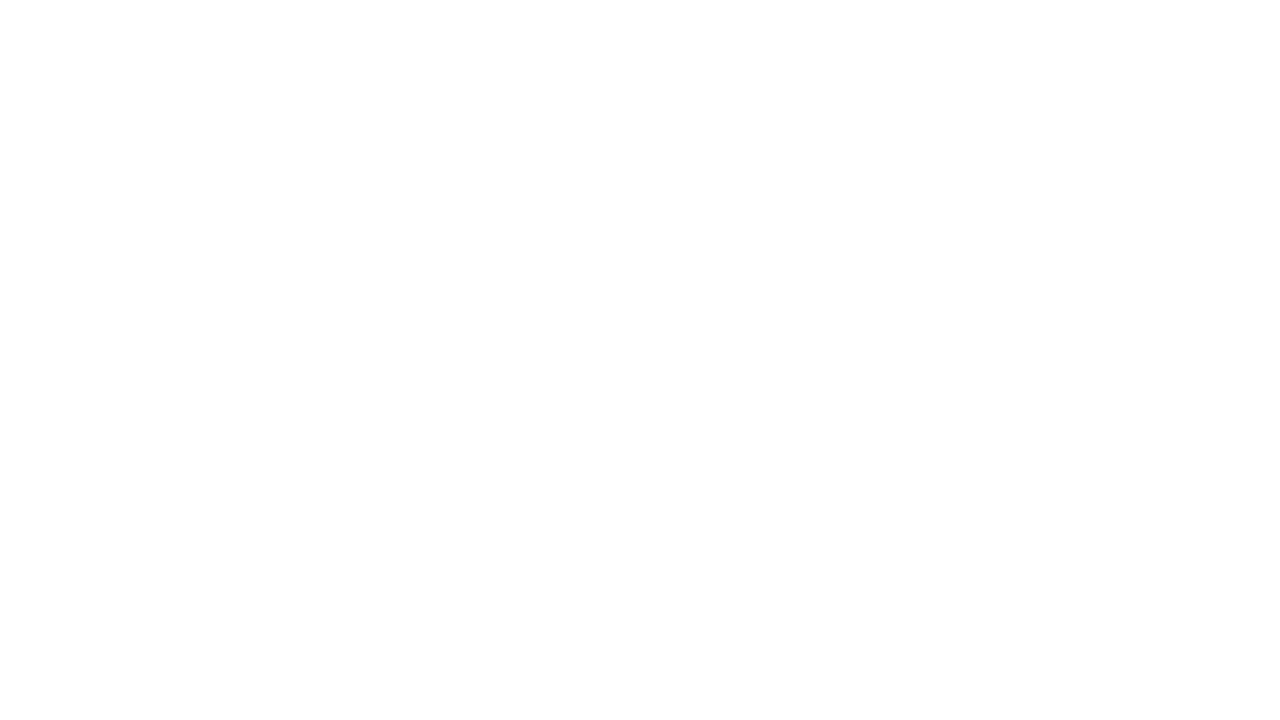

Set viewport size to 1920x1080
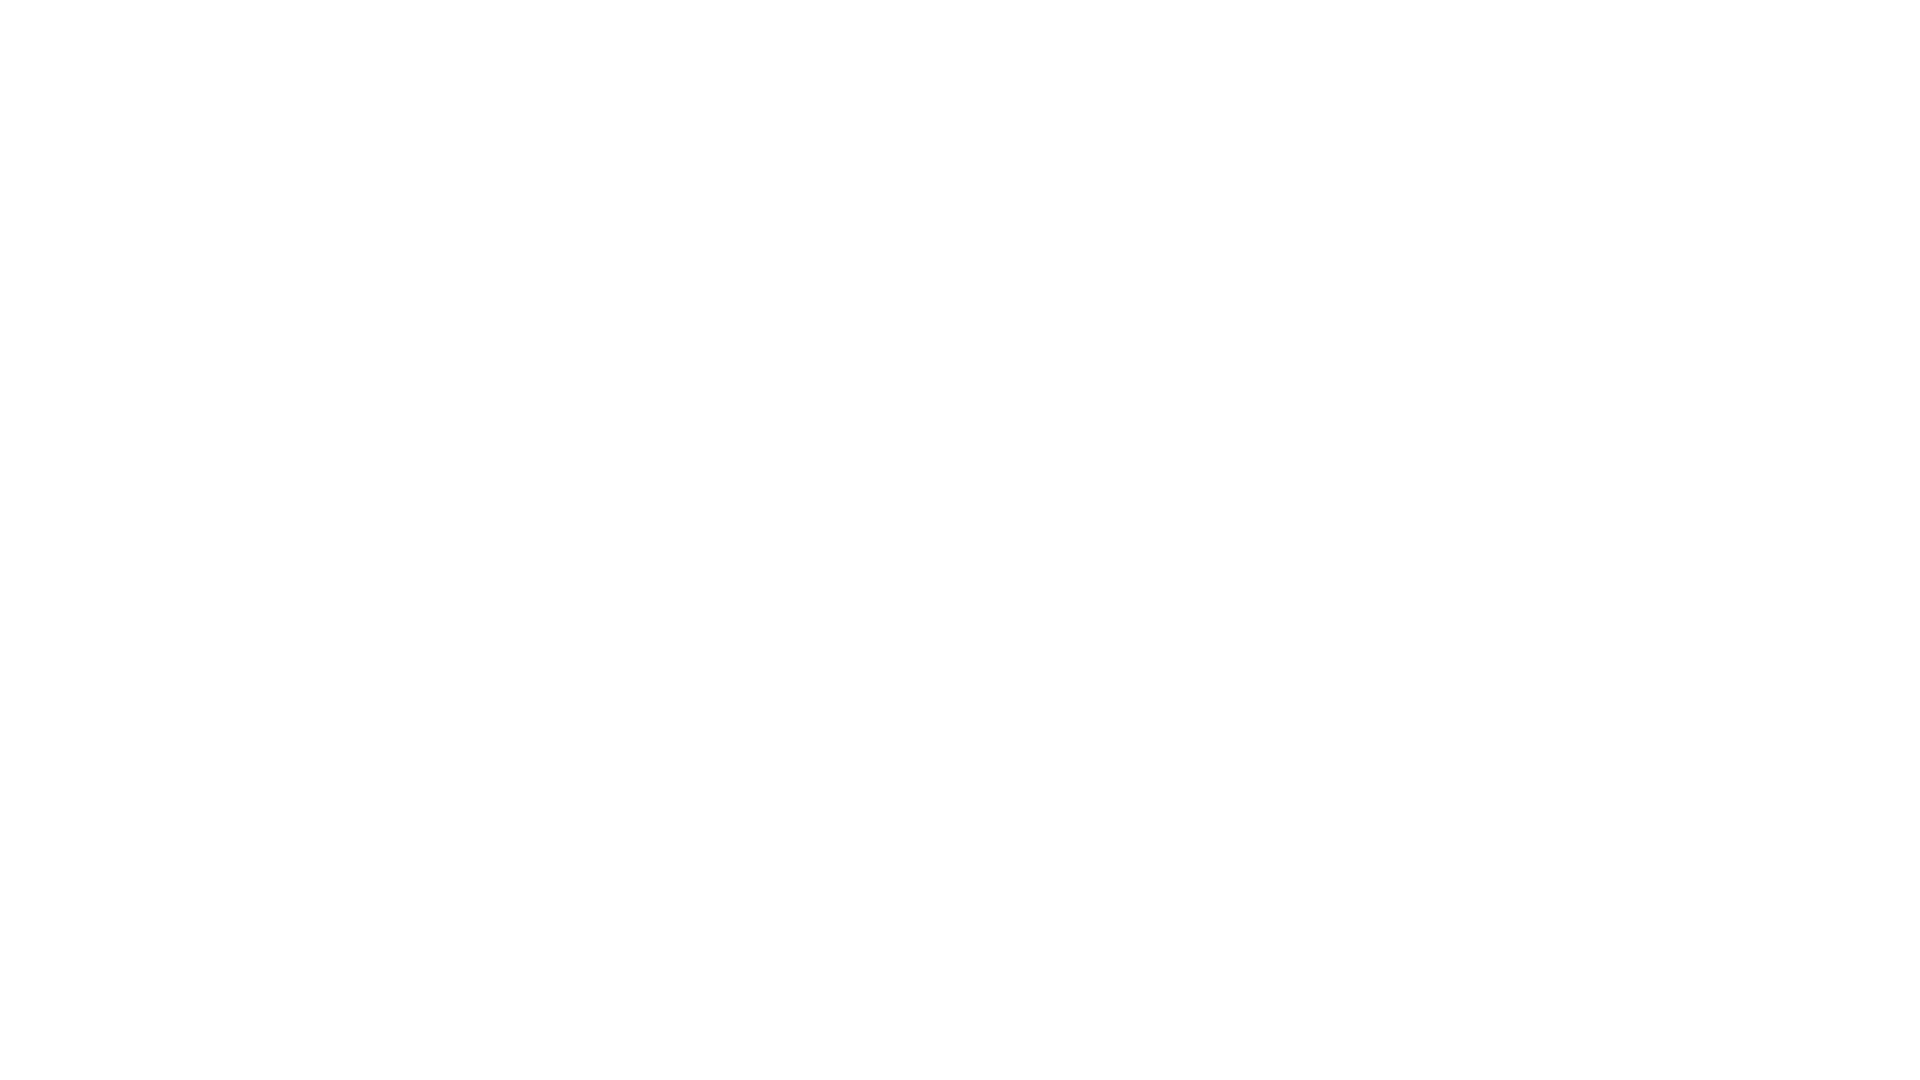

Scrolled down 250 pixels (scroll iteration 1/10)
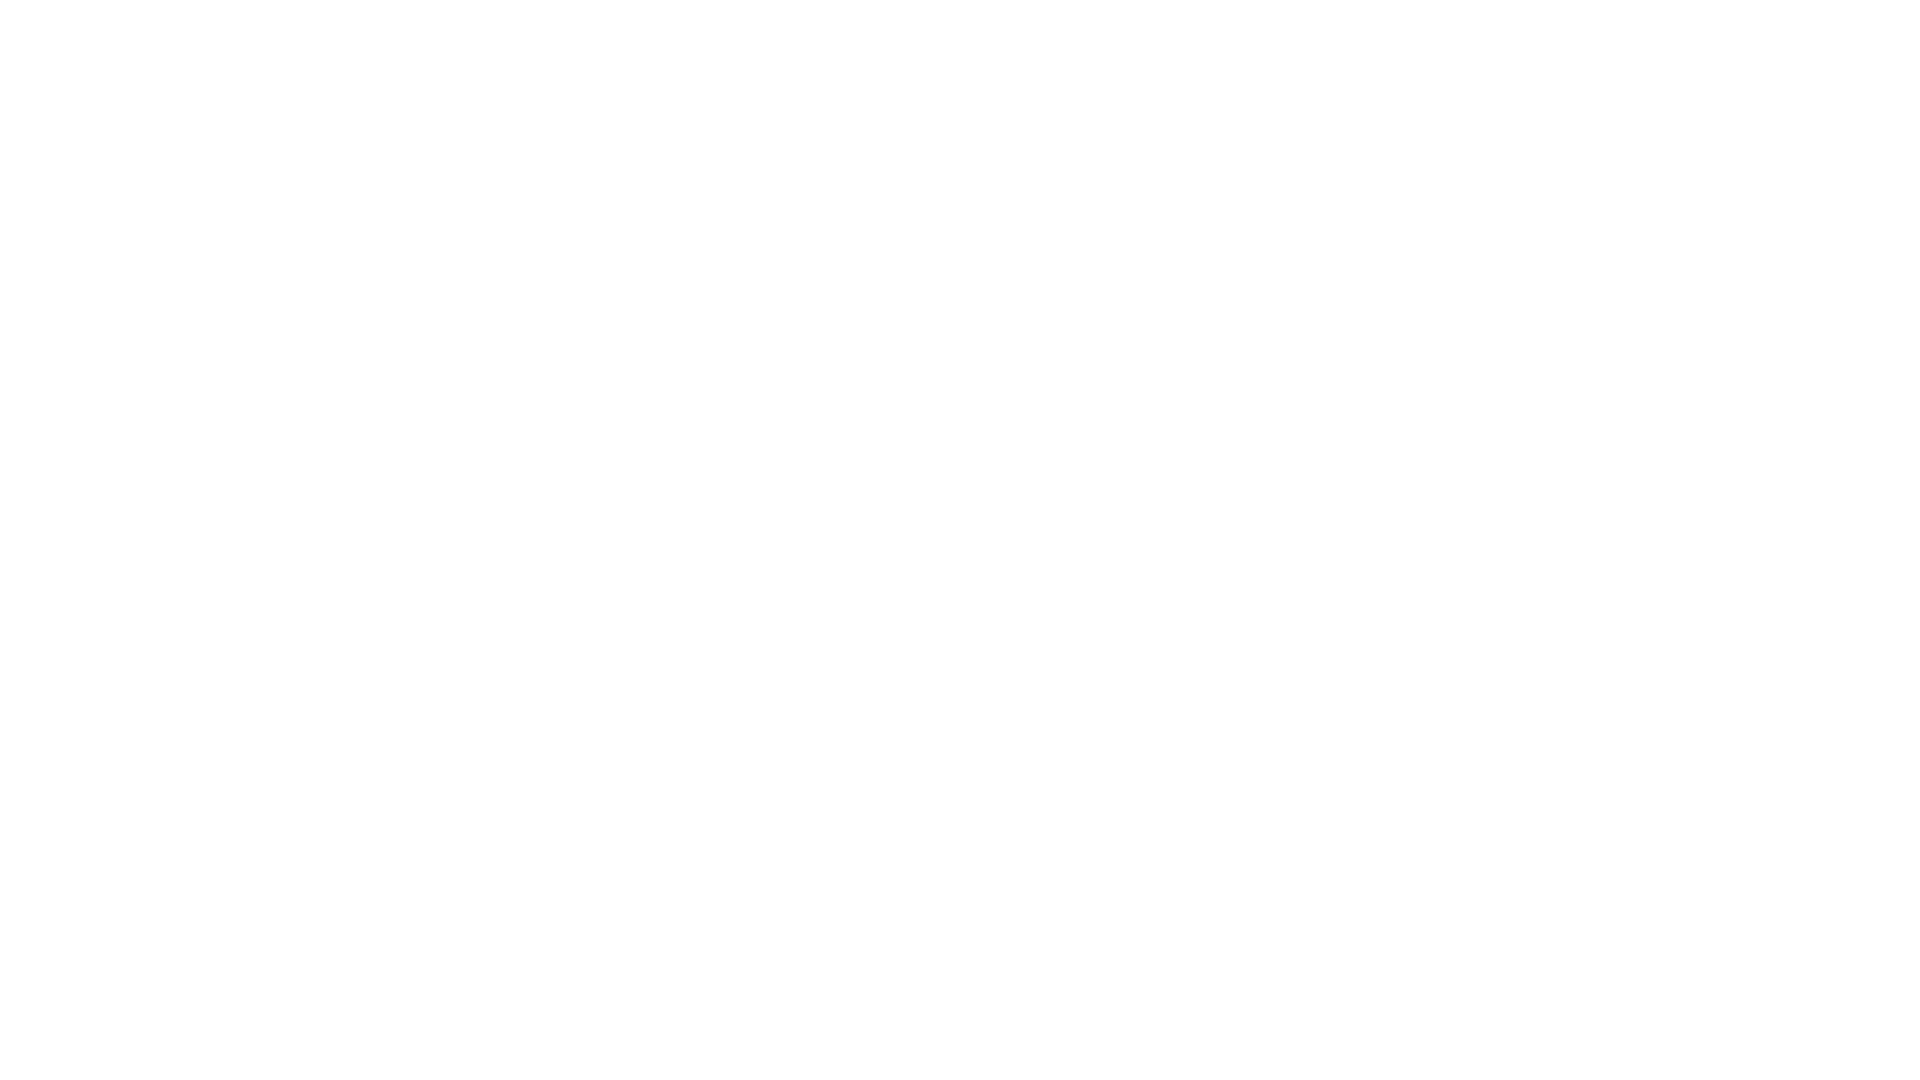

Waited 1 second after scroll iteration 1/10
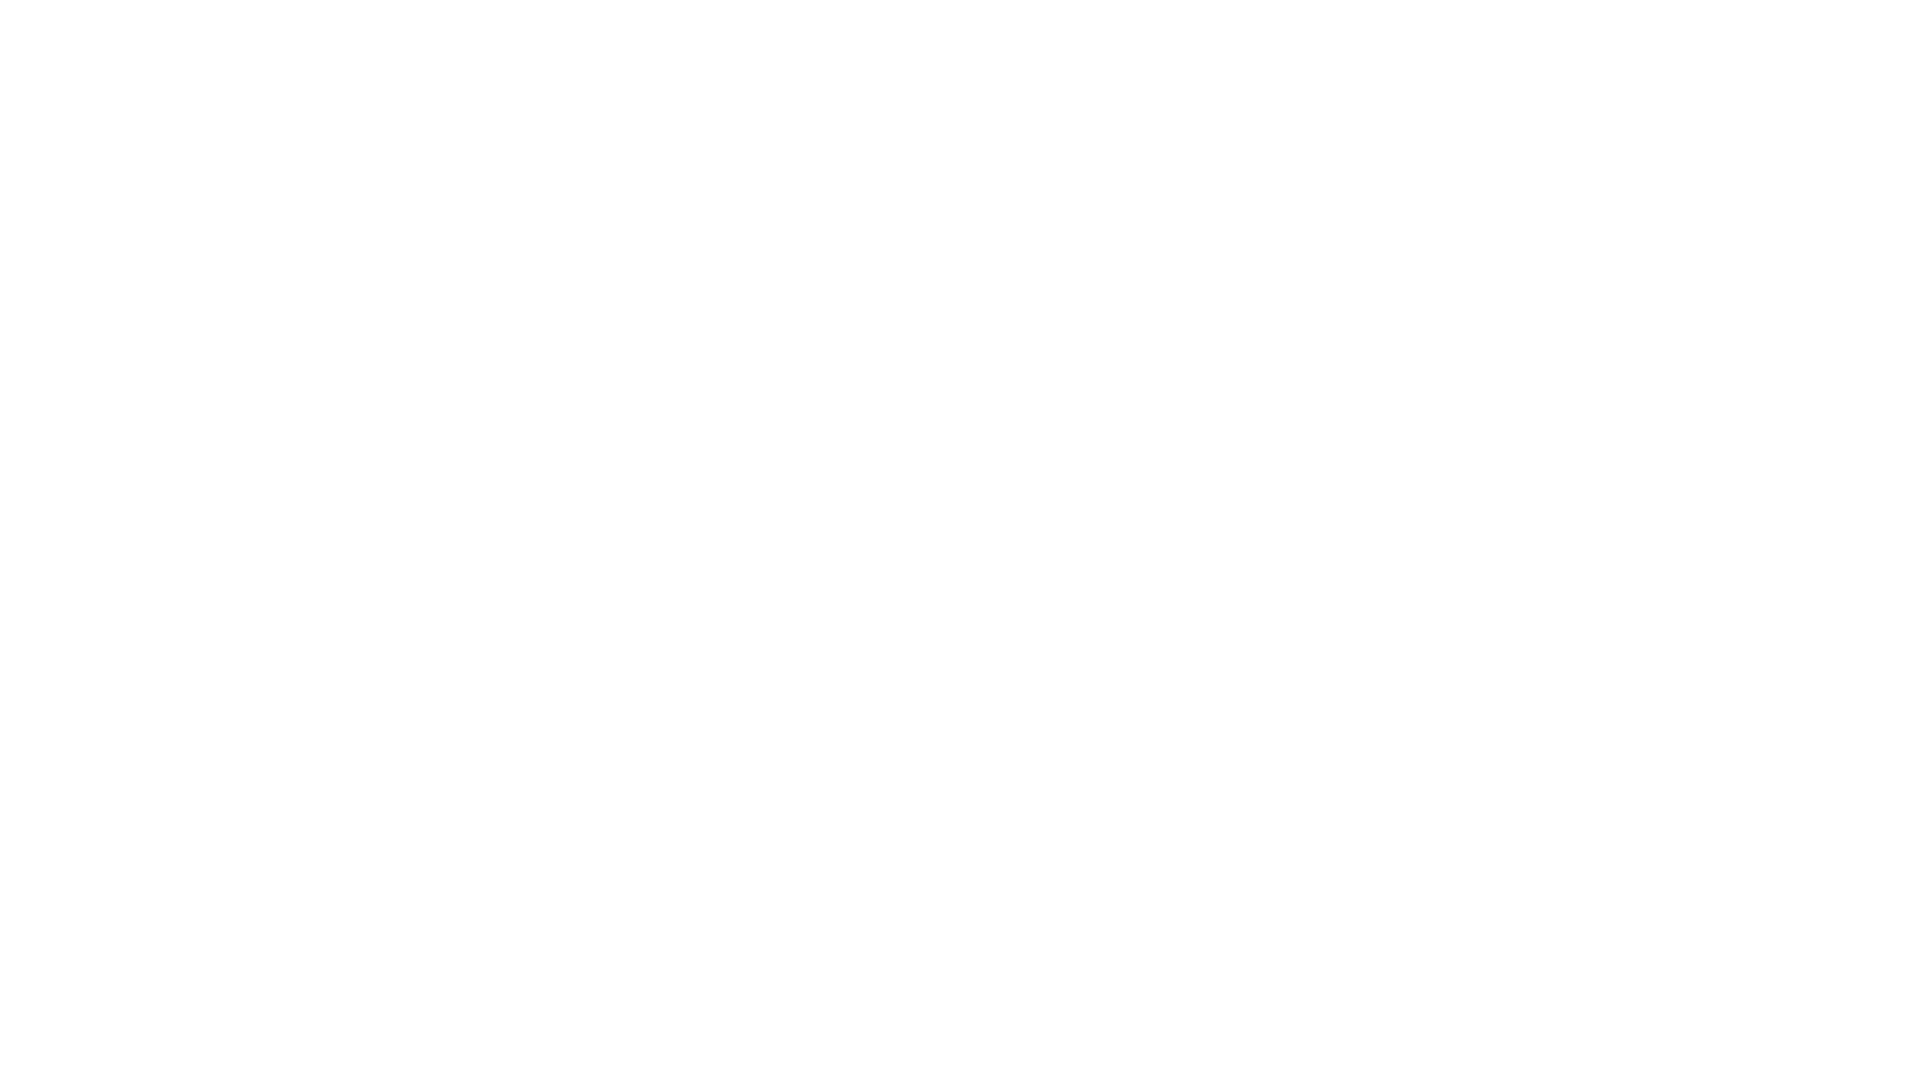

Scrolled down 250 pixels (scroll iteration 2/10)
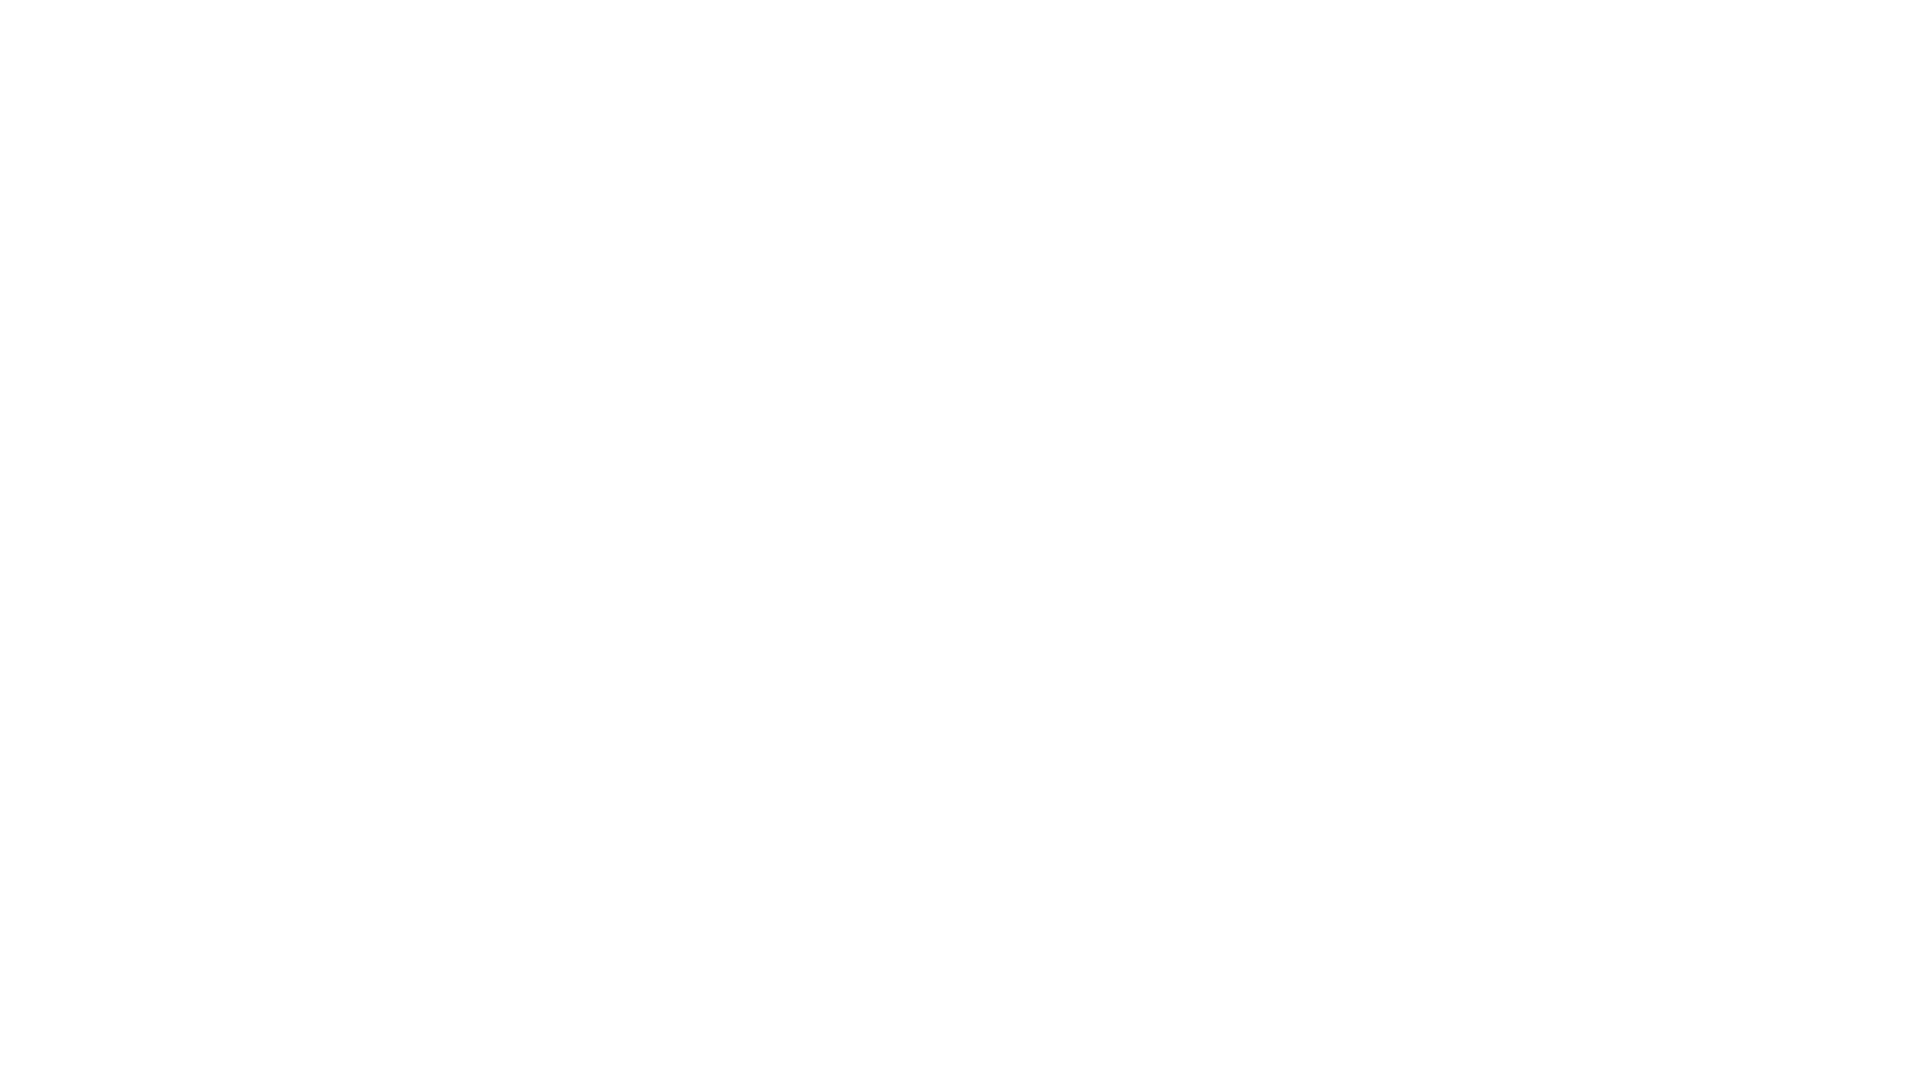

Waited 1 second after scroll iteration 2/10
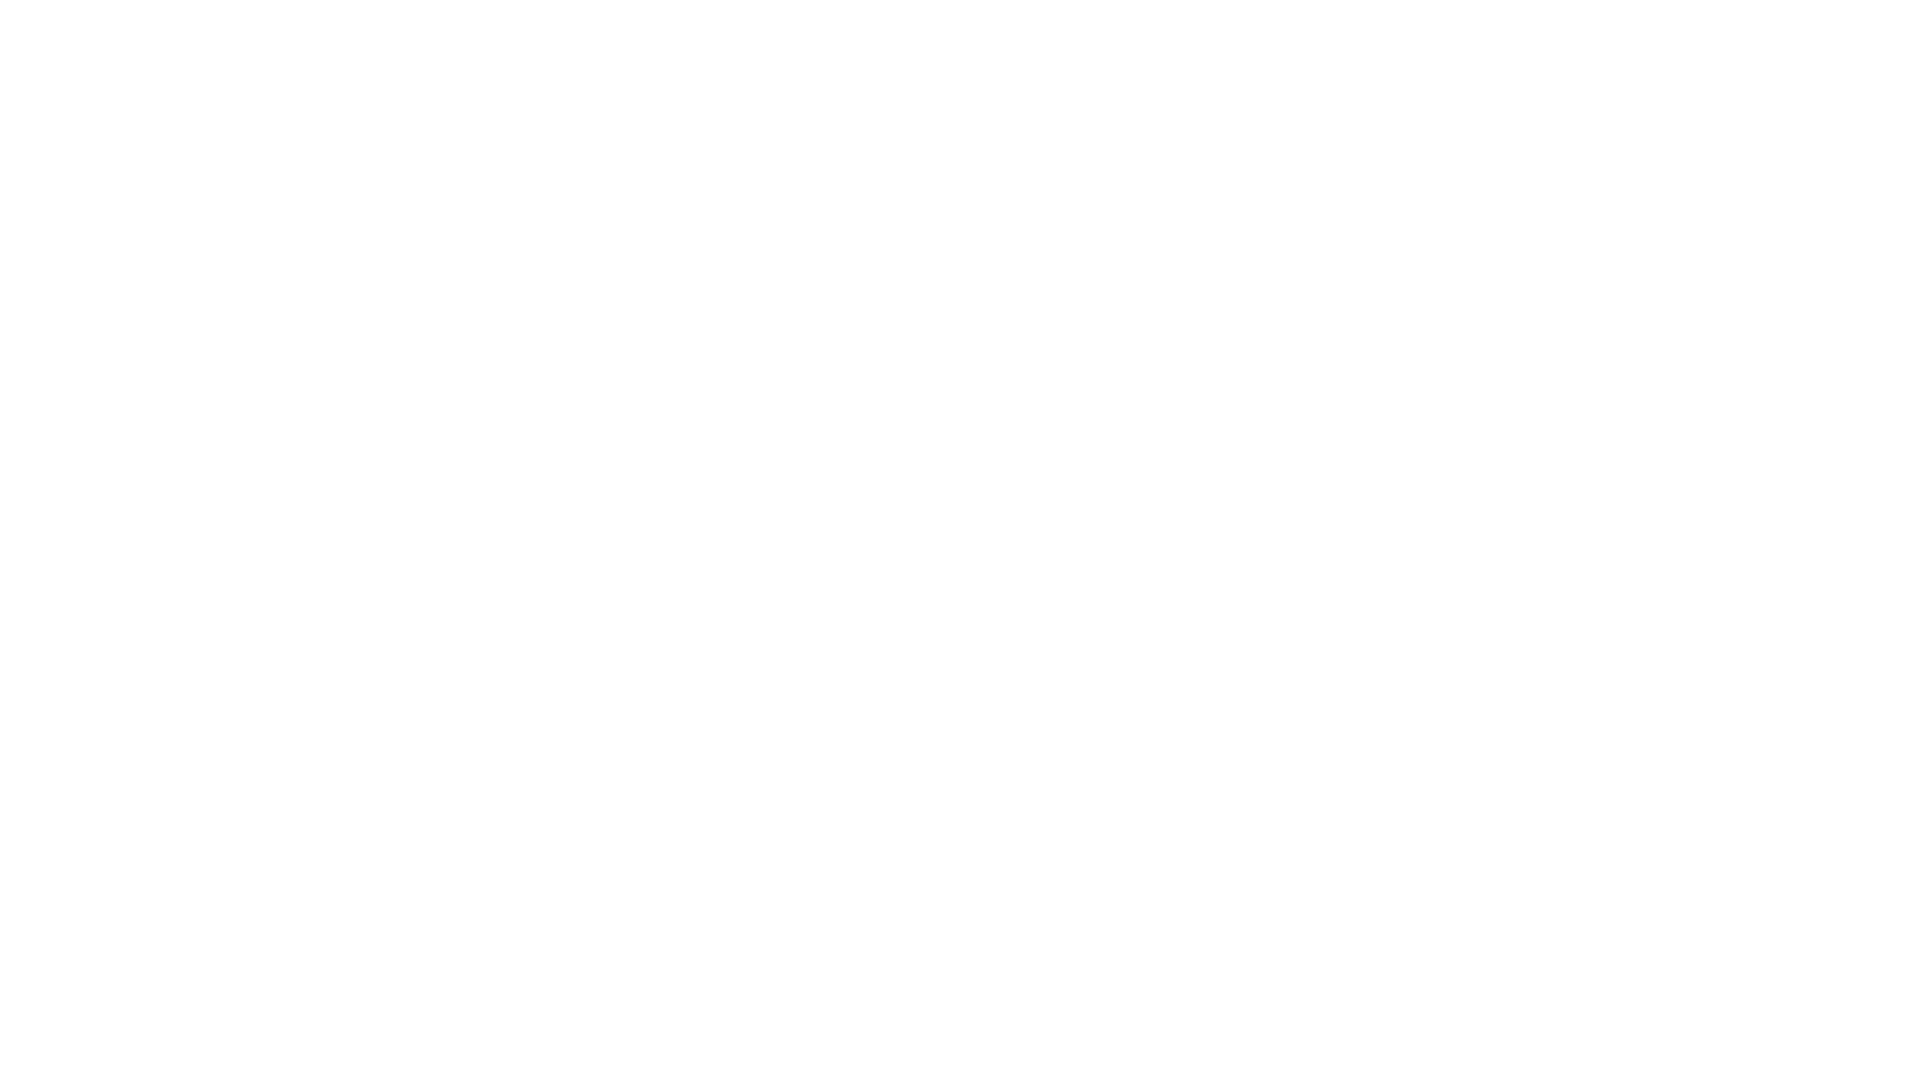

Scrolled down 250 pixels (scroll iteration 3/10)
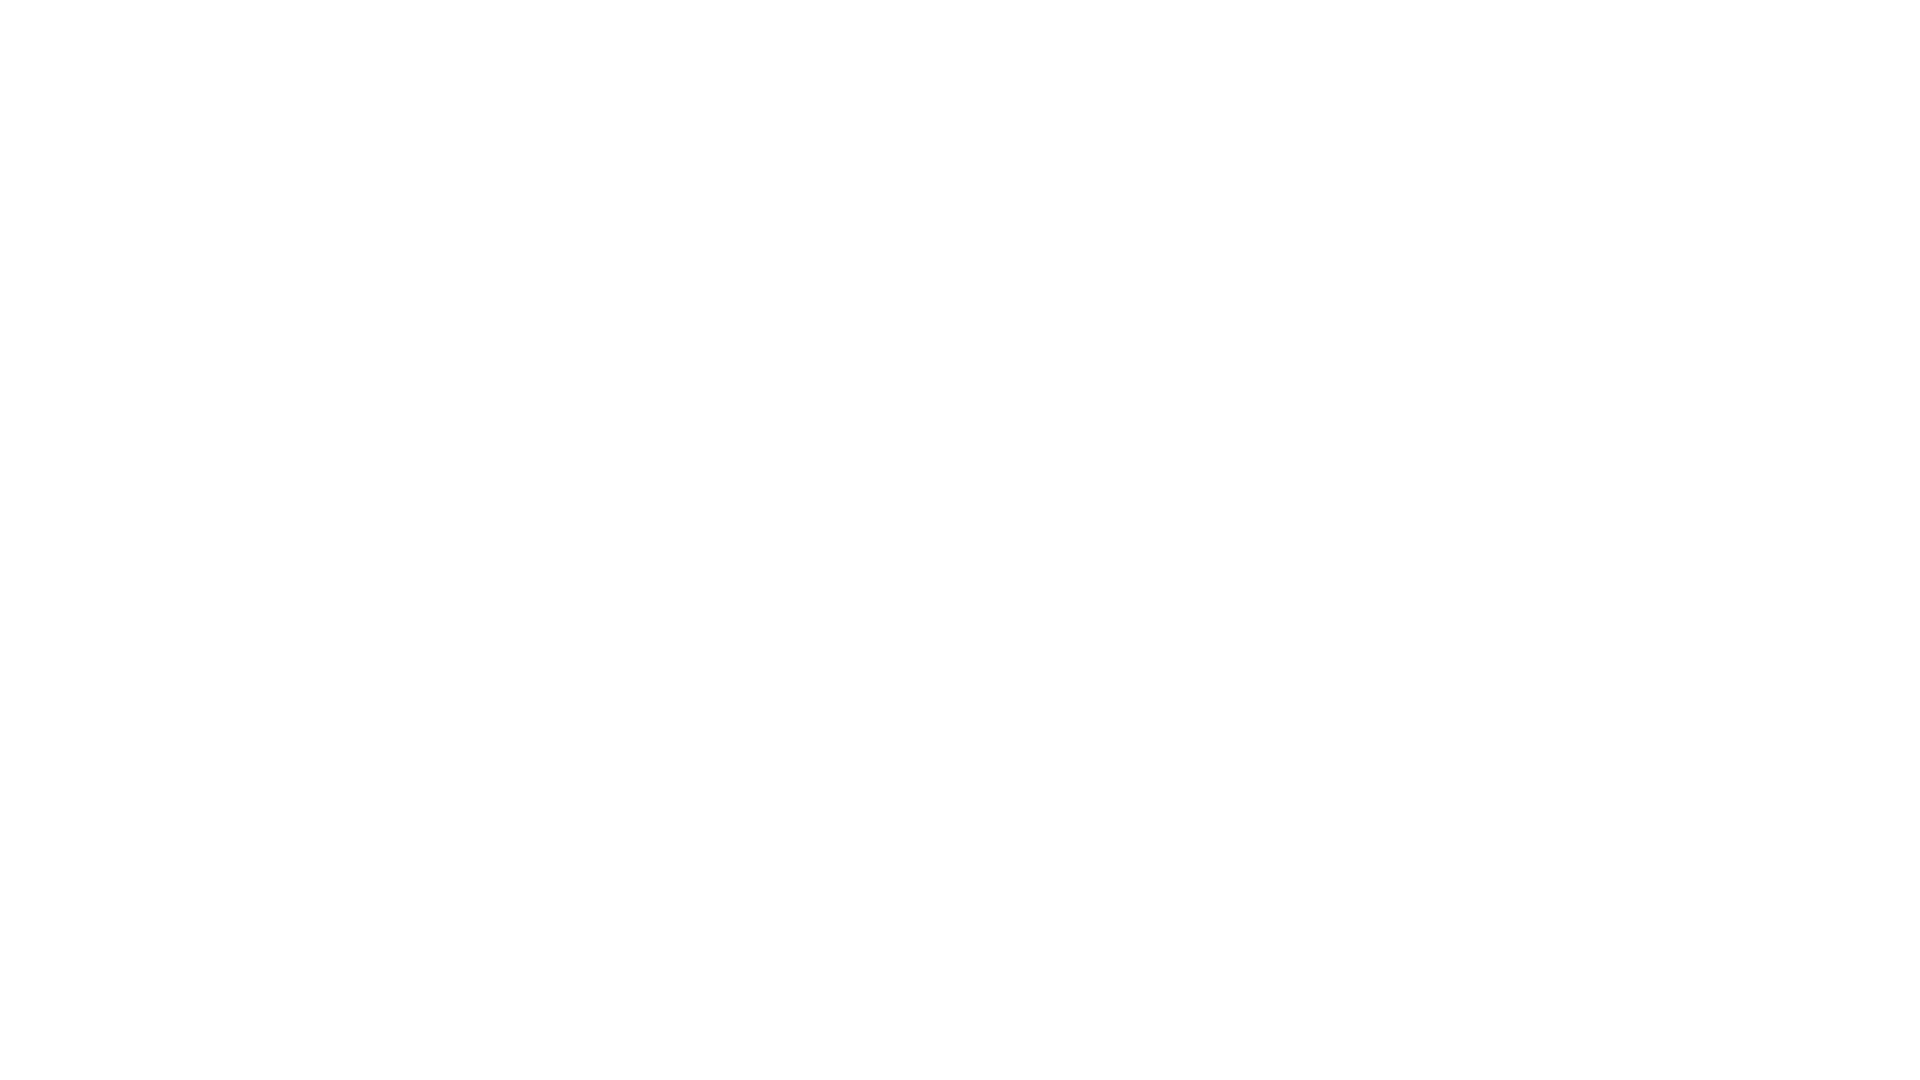

Waited 1 second after scroll iteration 3/10
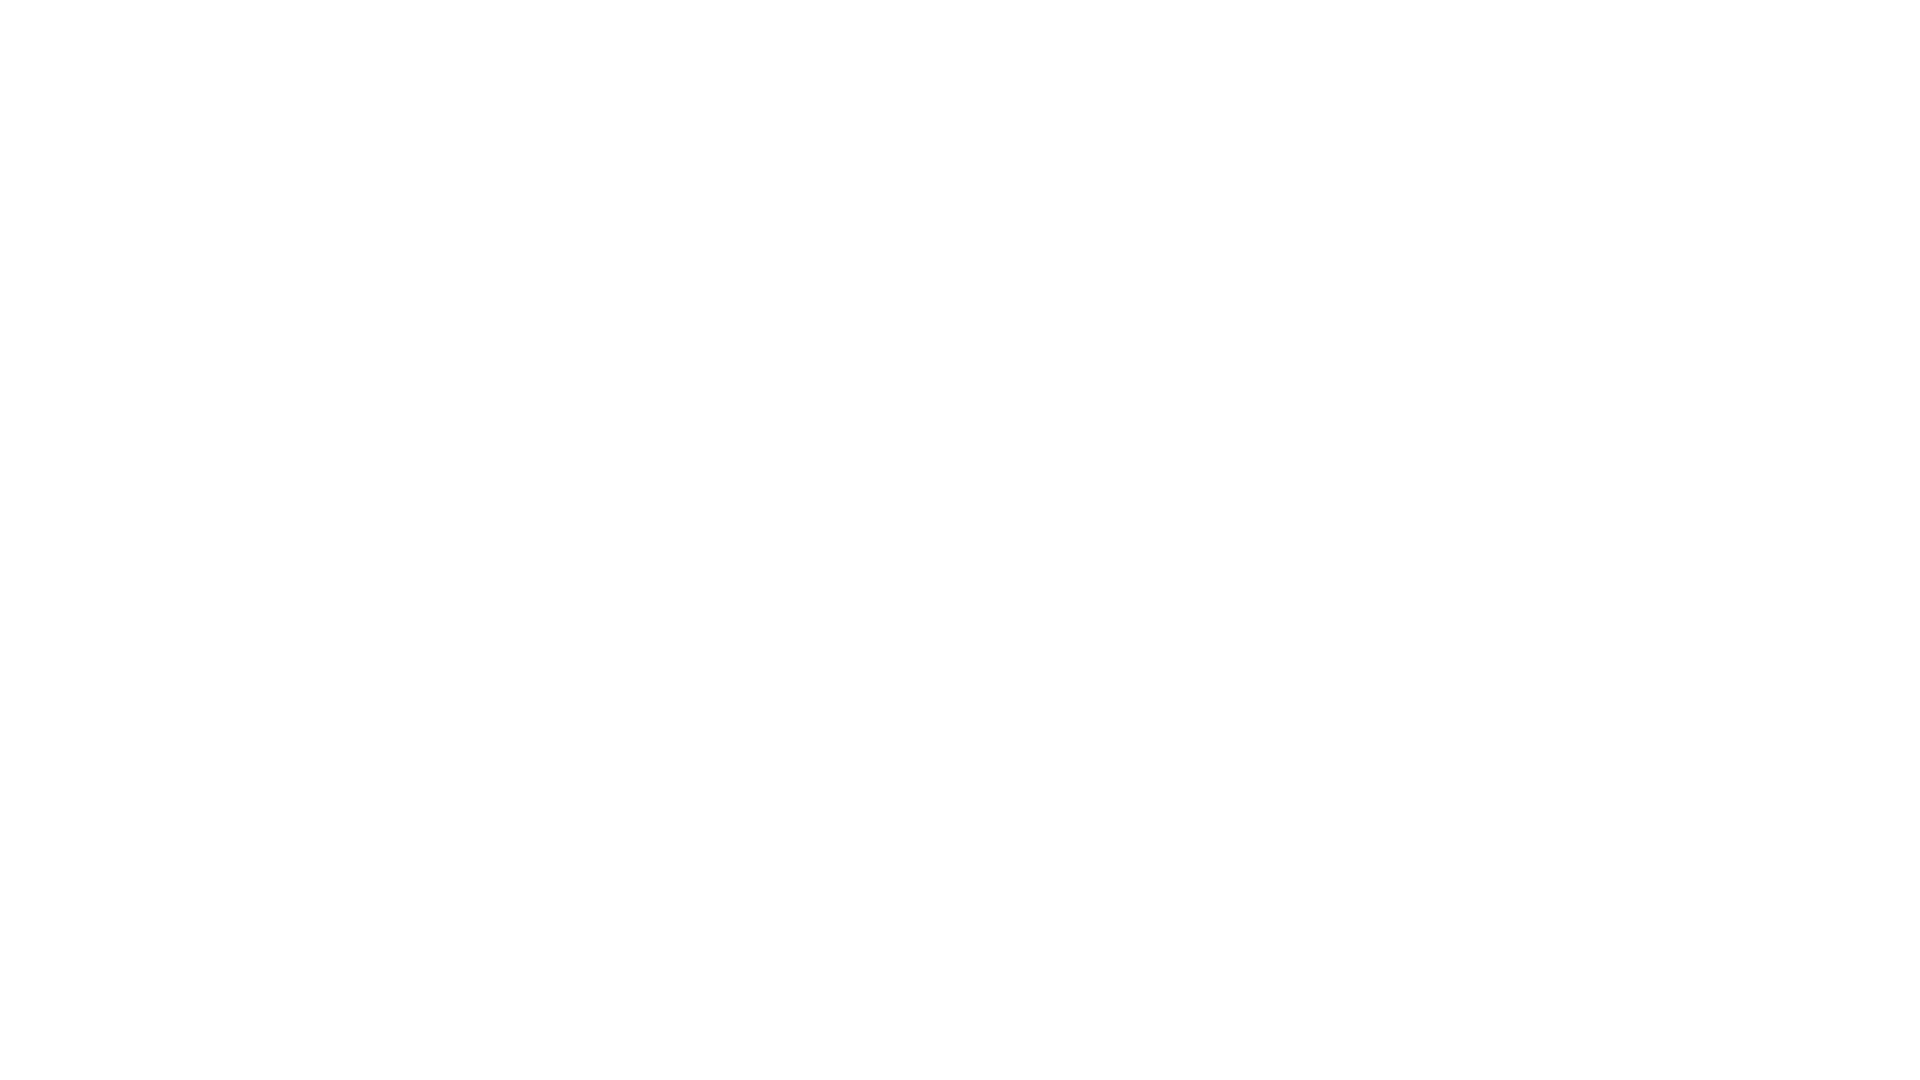

Scrolled down 250 pixels (scroll iteration 4/10)
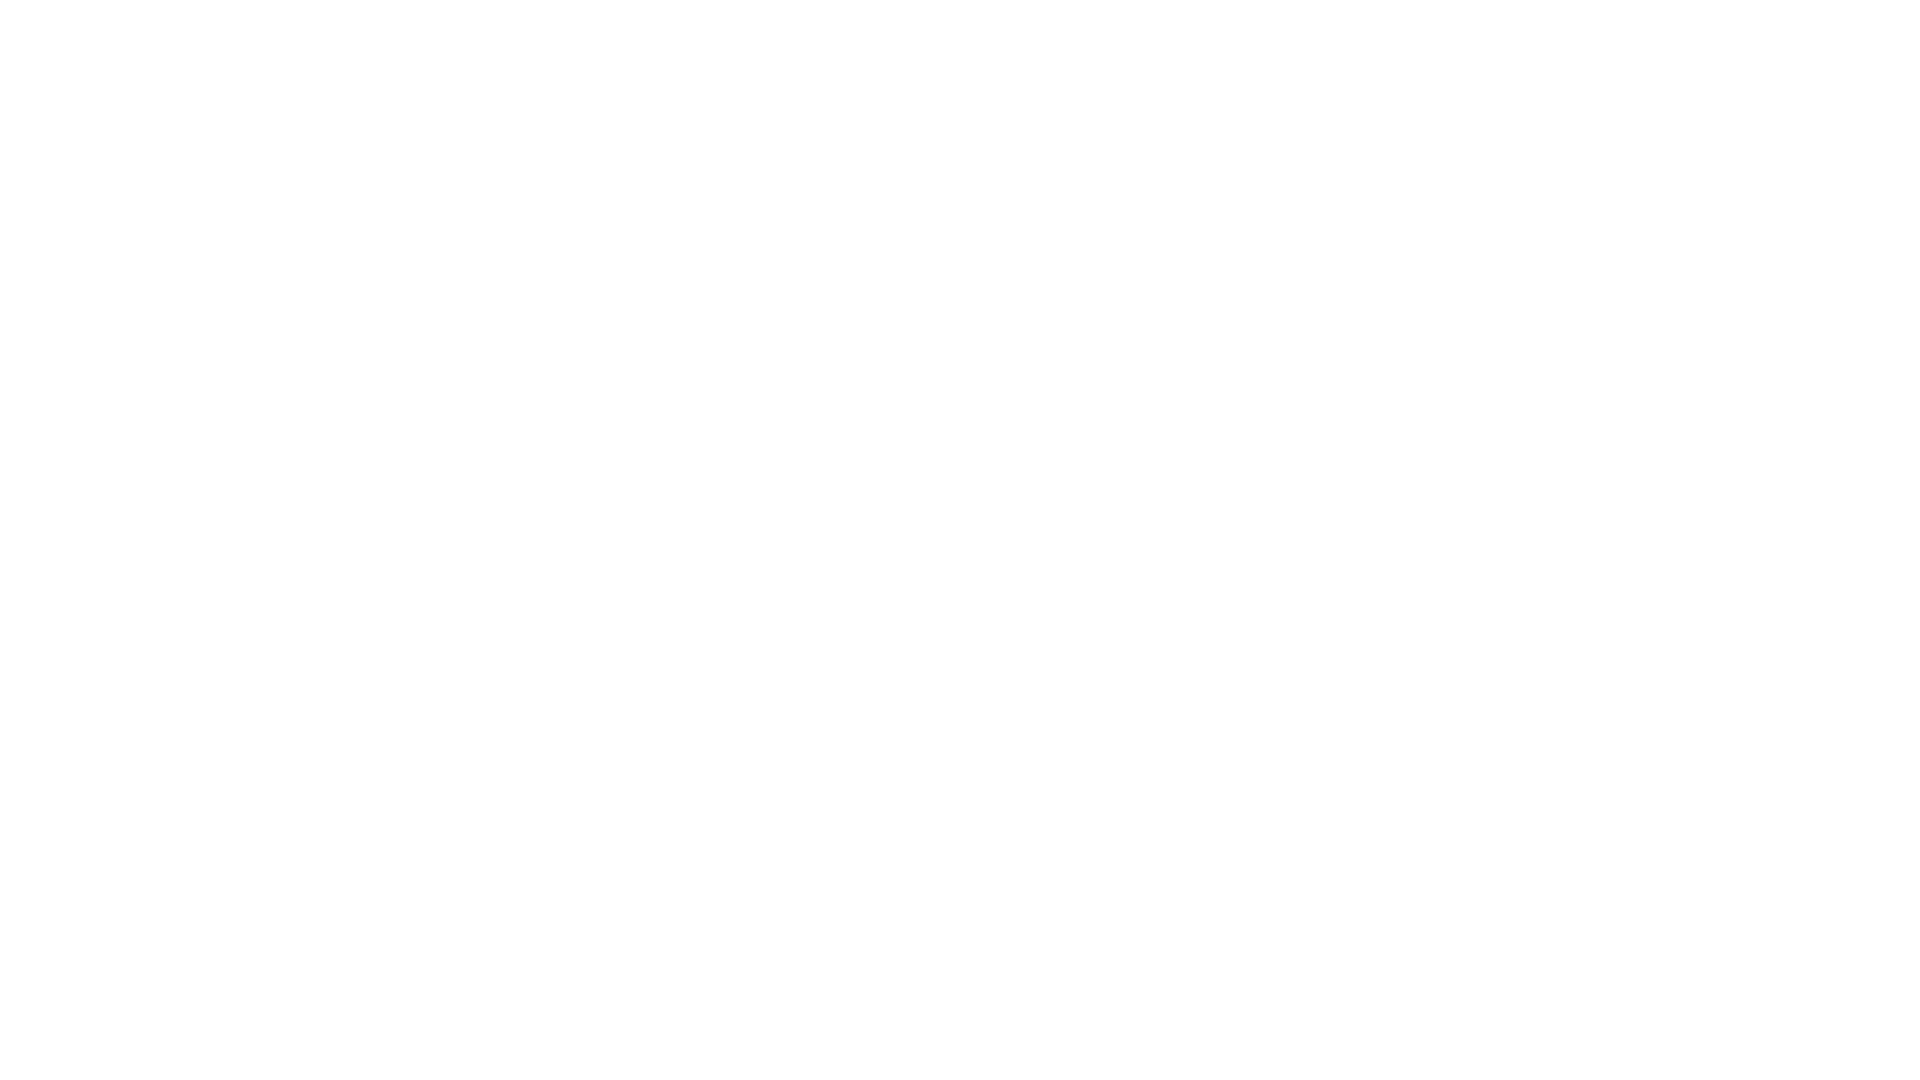

Waited 1 second after scroll iteration 4/10
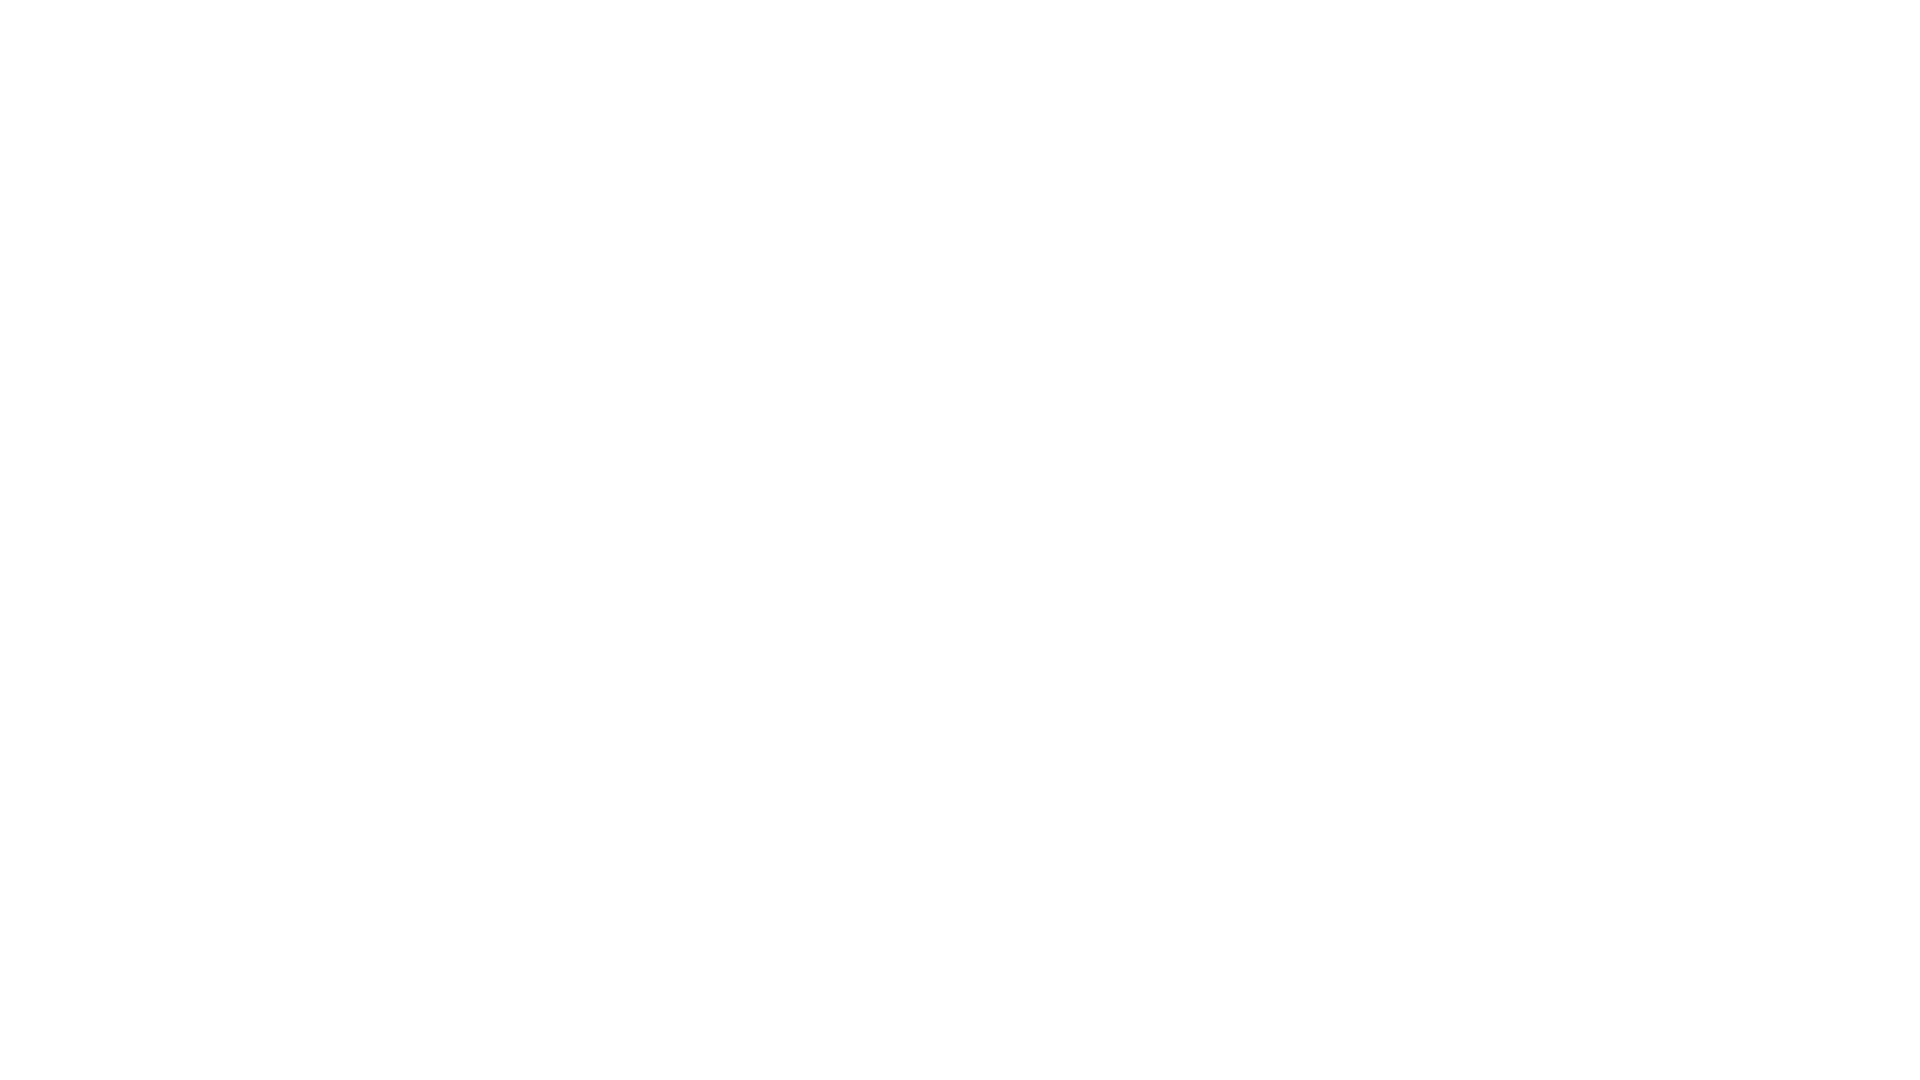

Scrolled down 250 pixels (scroll iteration 5/10)
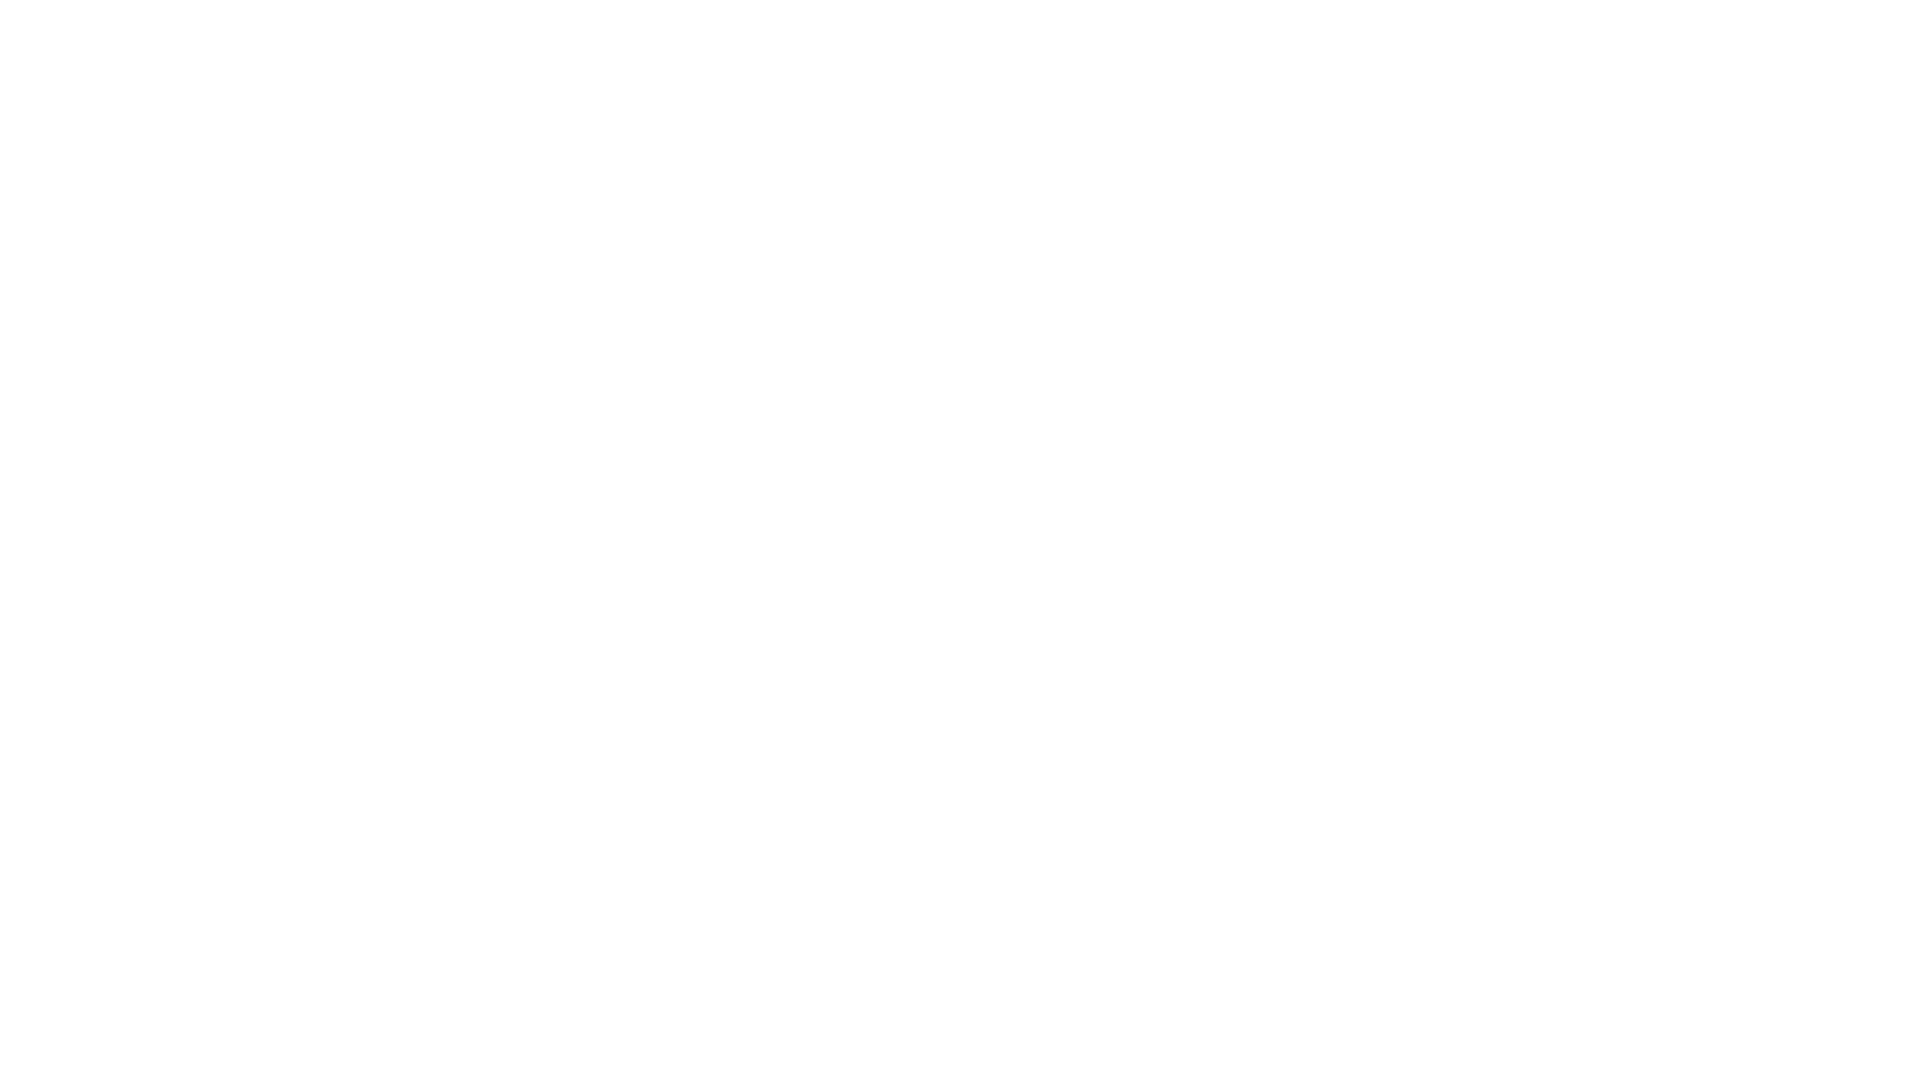

Waited 1 second after scroll iteration 5/10
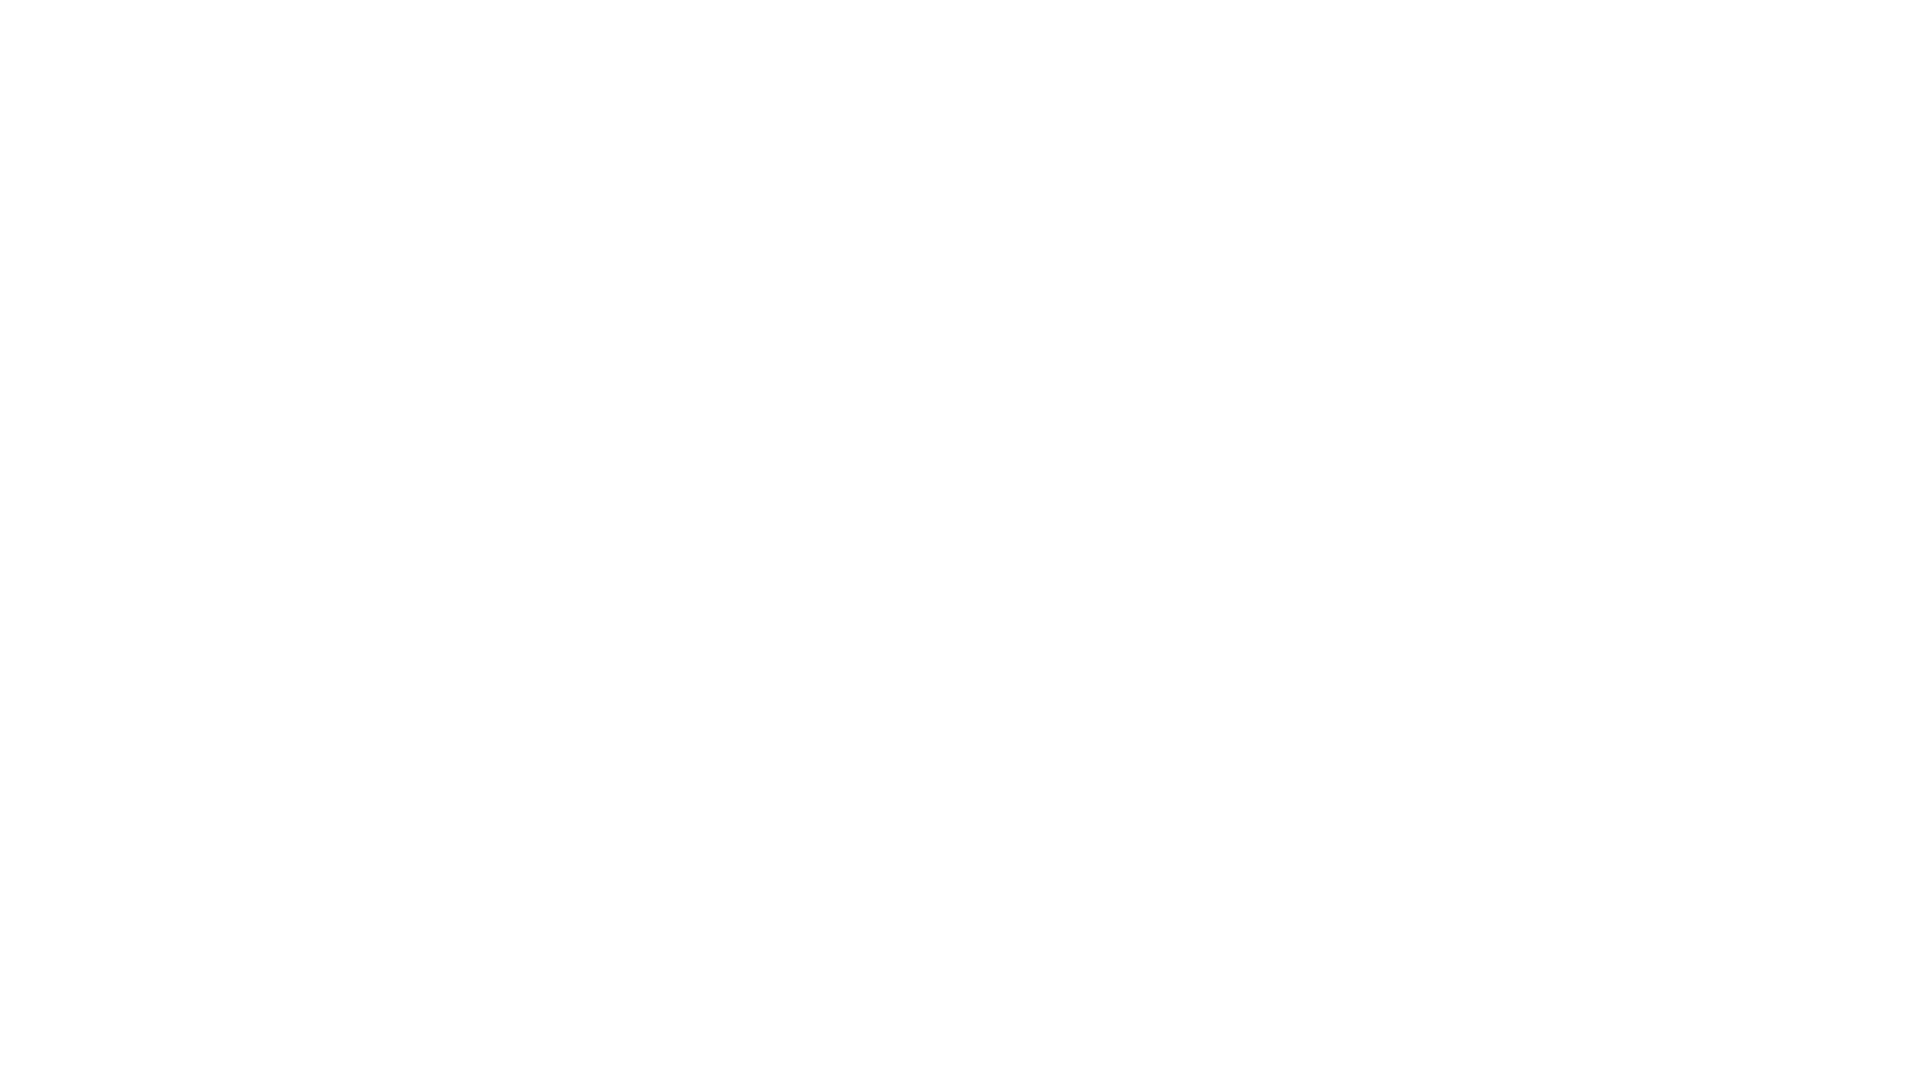

Scrolled down 250 pixels (scroll iteration 6/10)
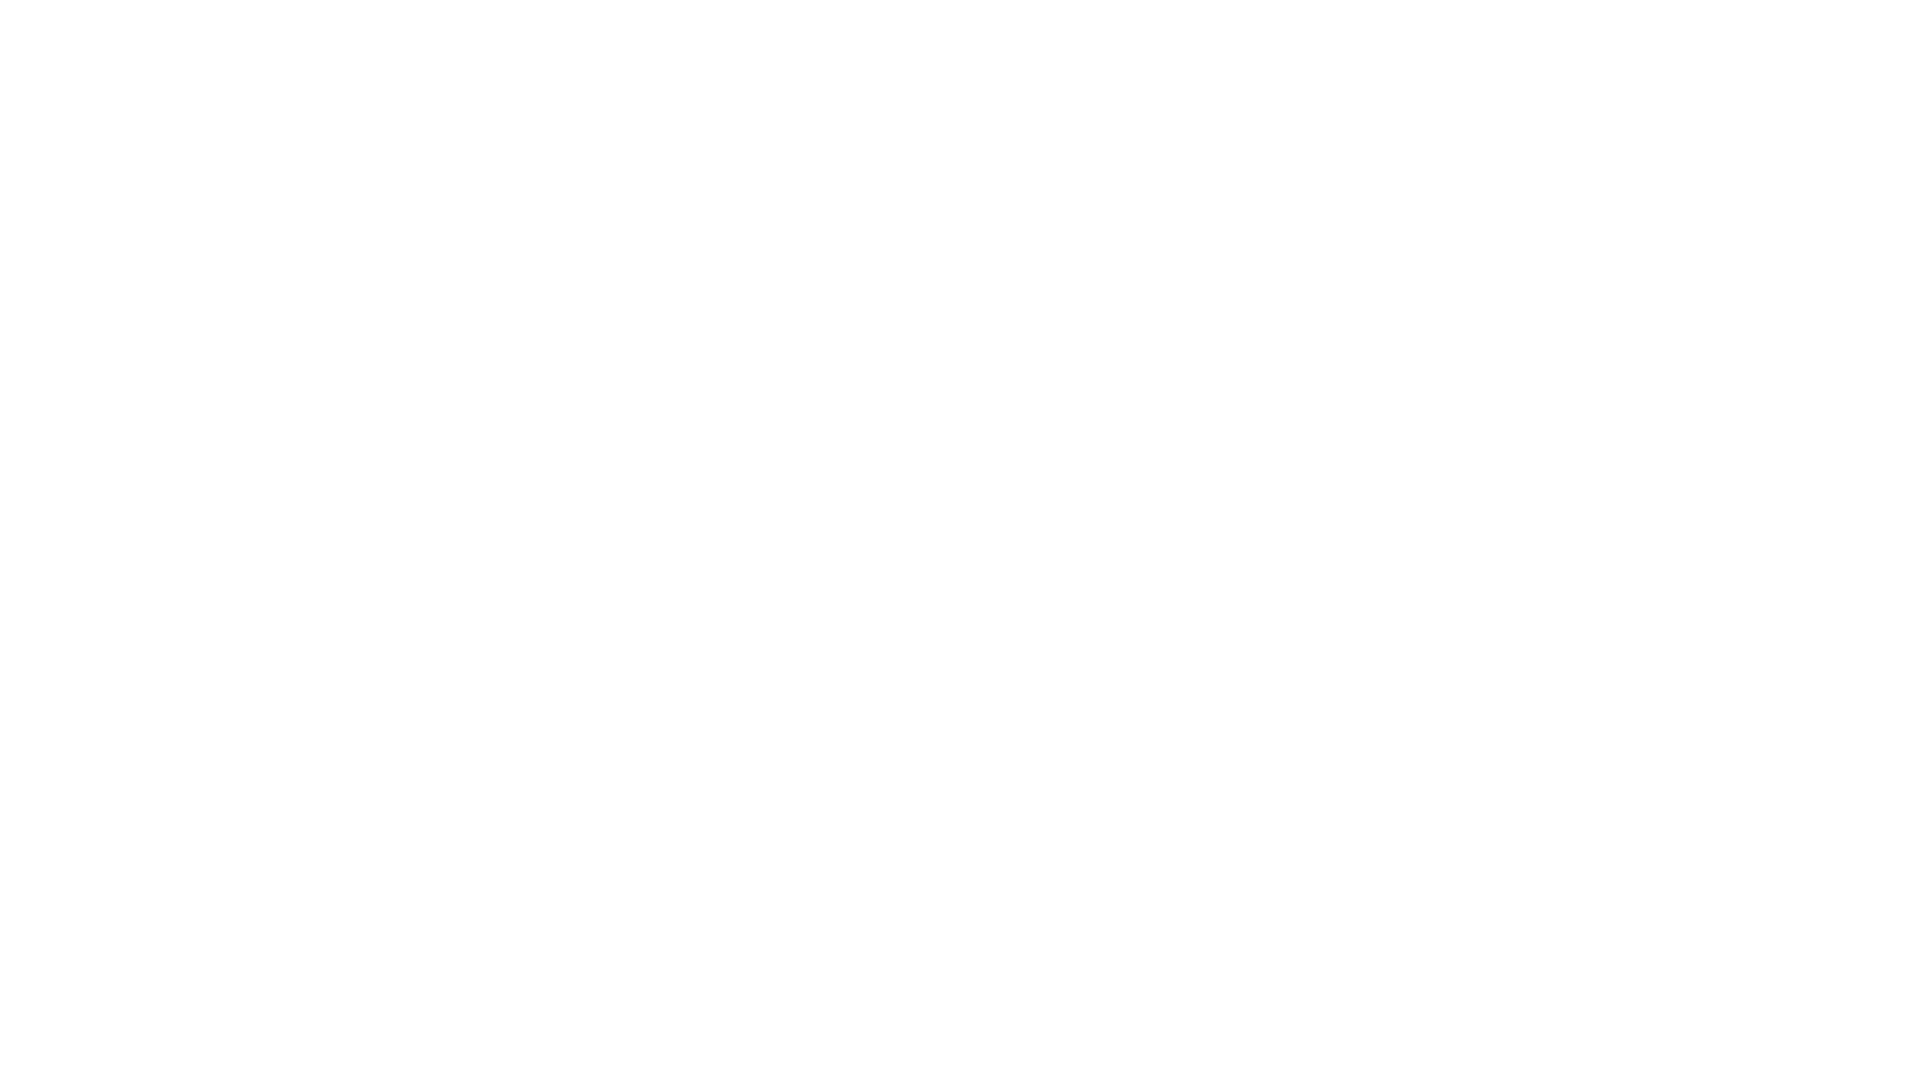

Waited 1 second after scroll iteration 6/10
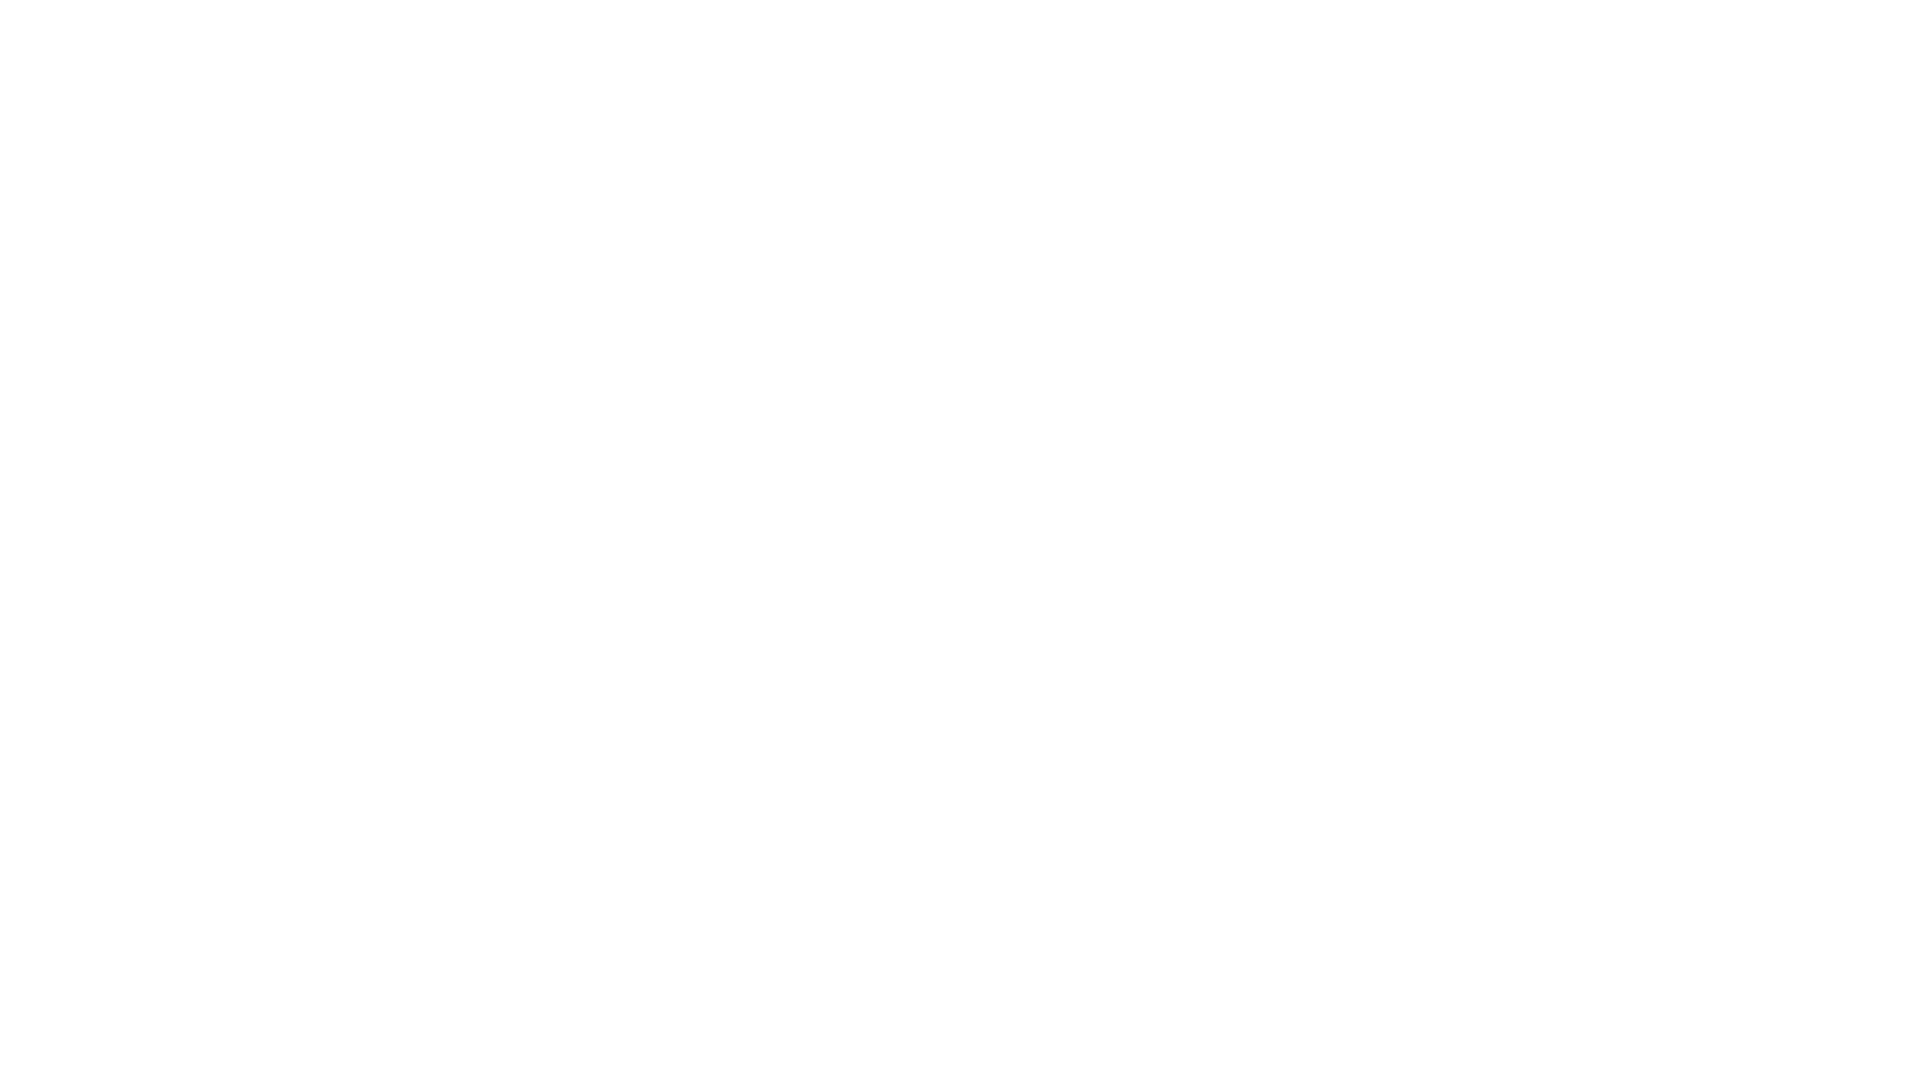

Scrolled down 250 pixels (scroll iteration 7/10)
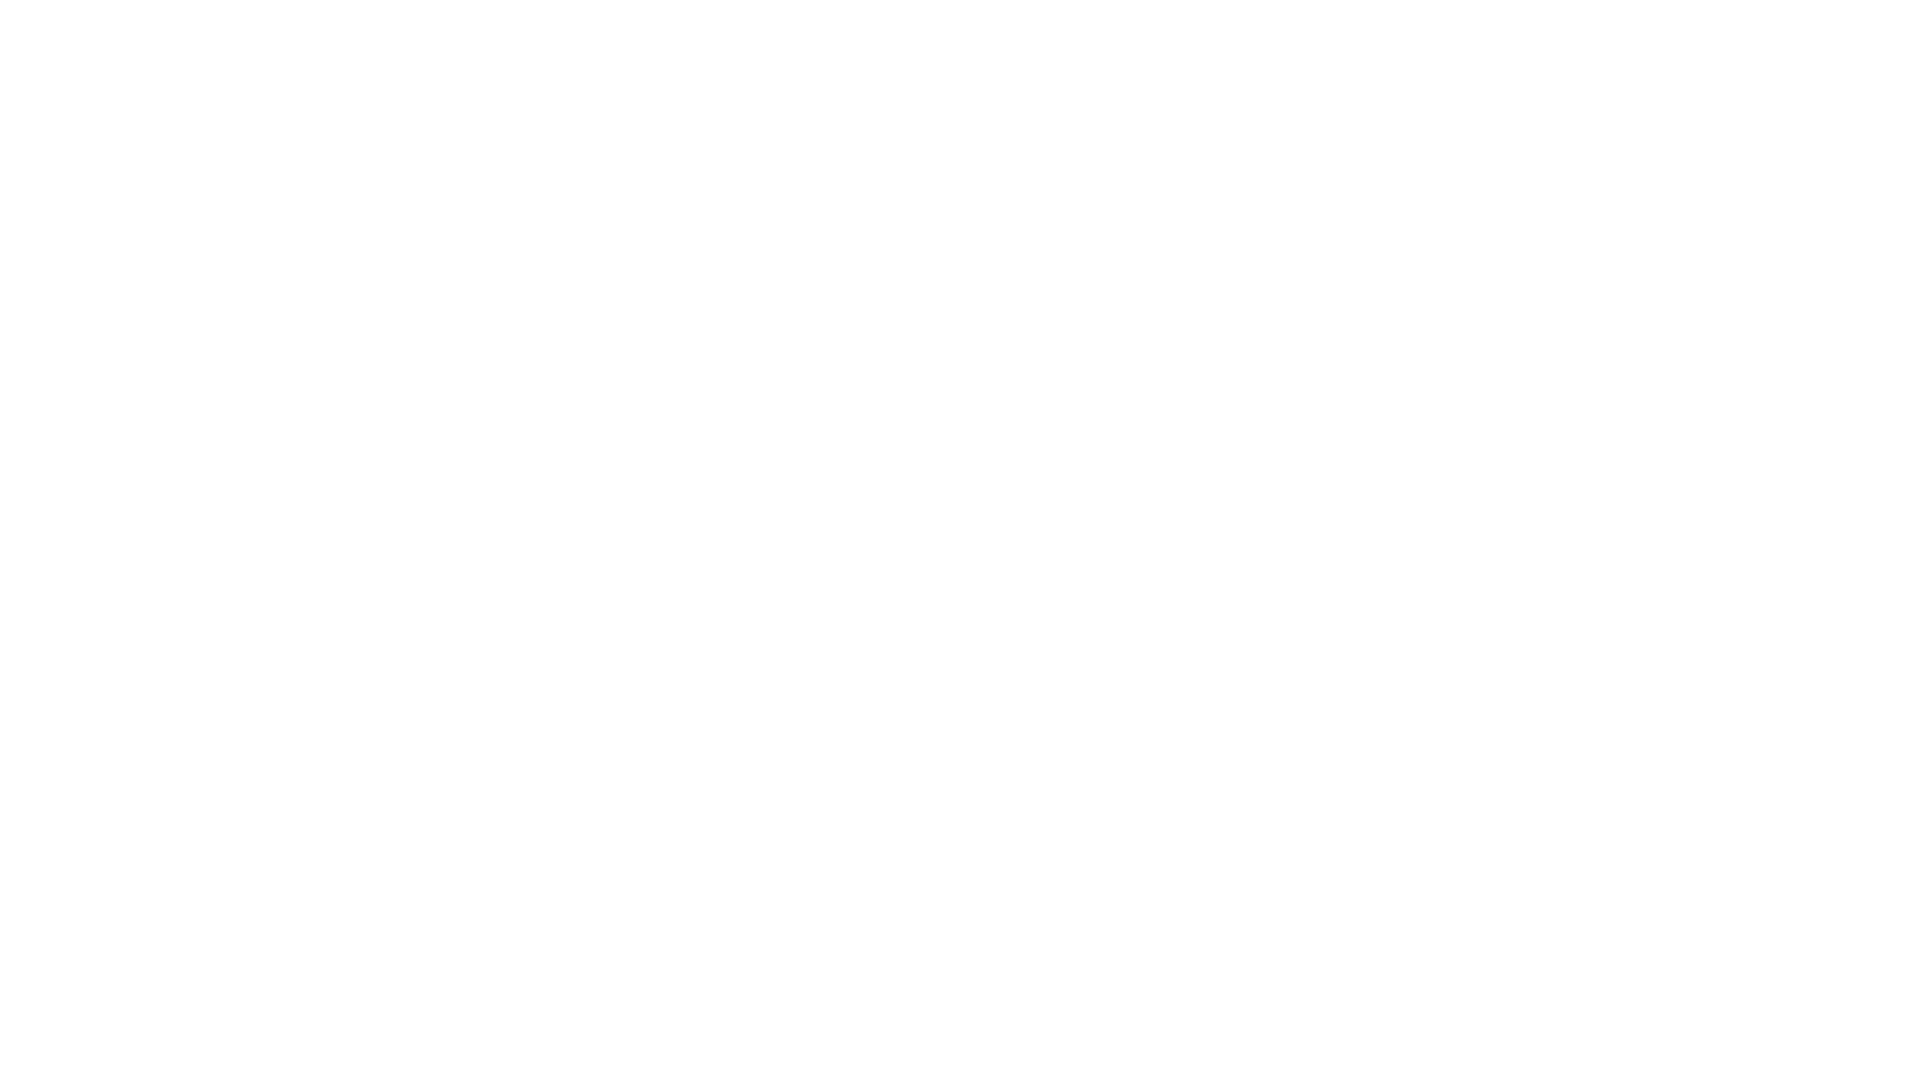

Waited 1 second after scroll iteration 7/10
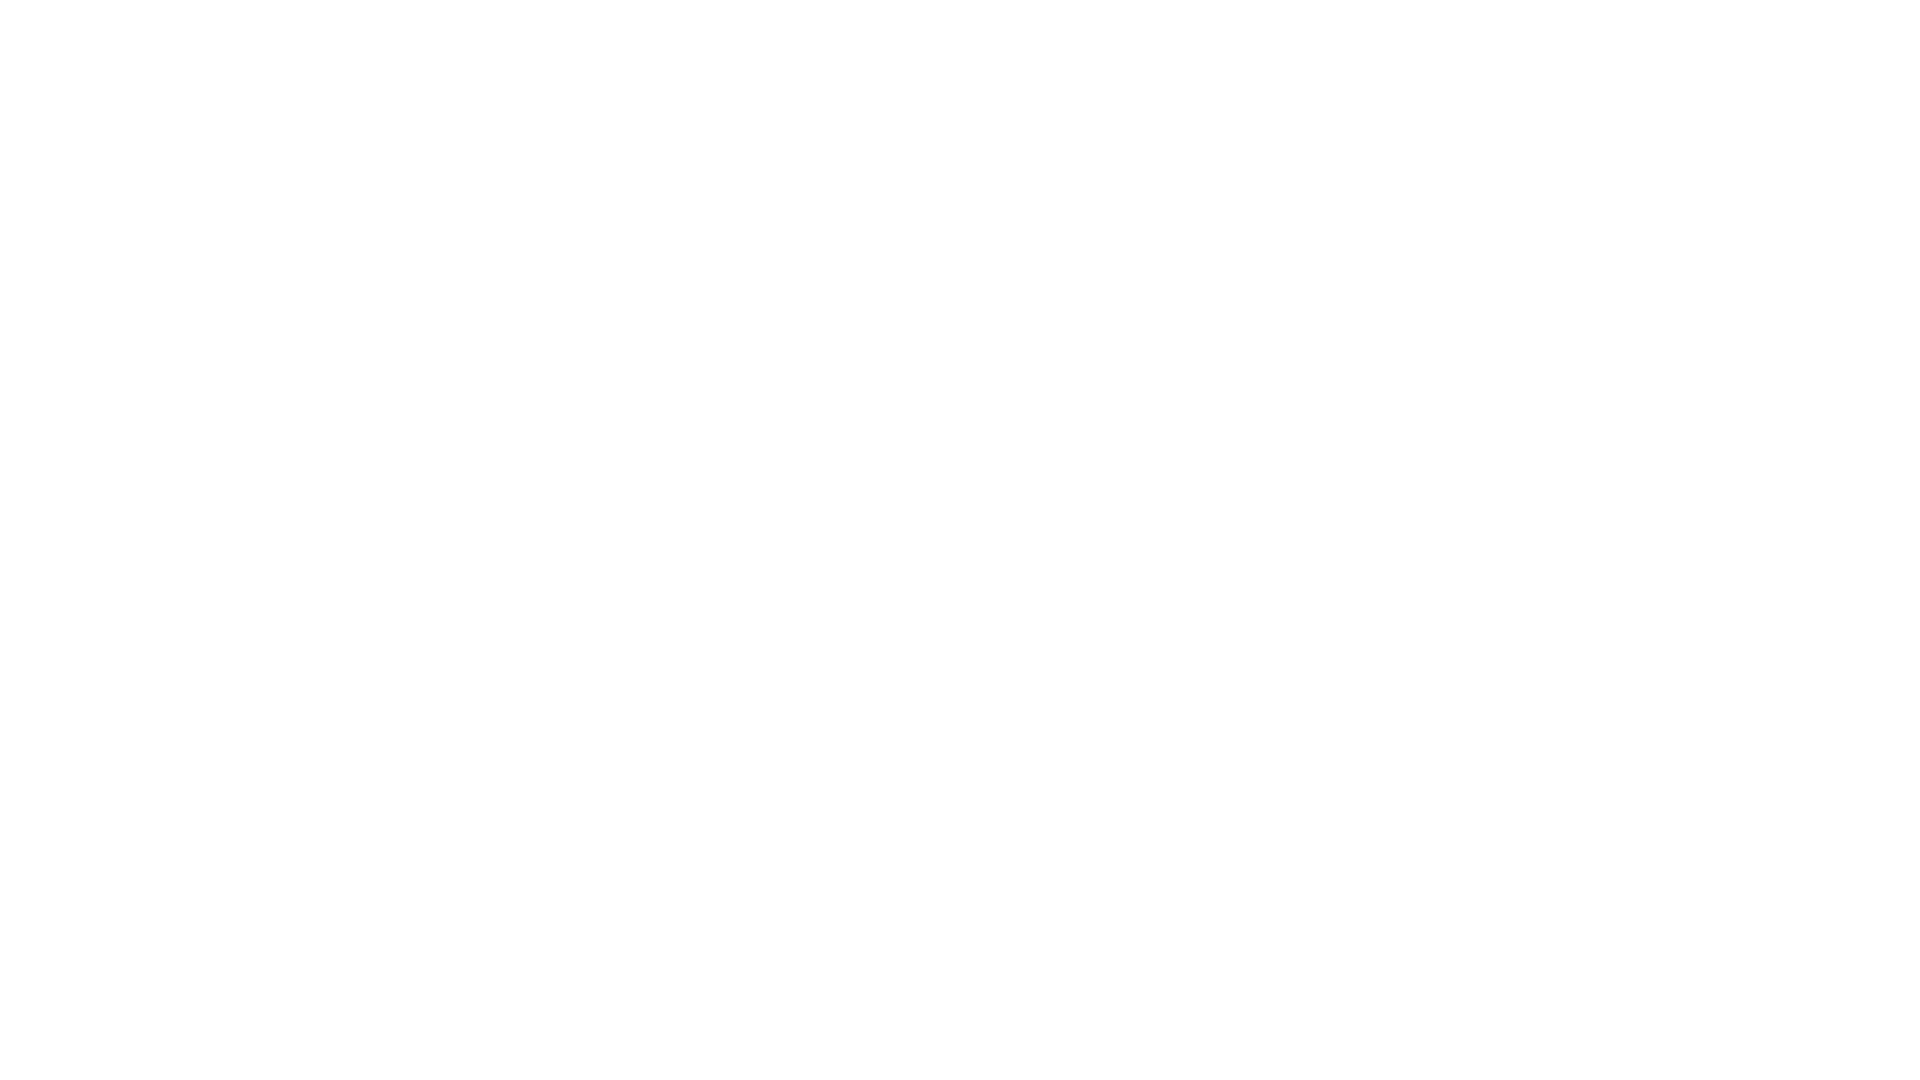

Scrolled down 250 pixels (scroll iteration 8/10)
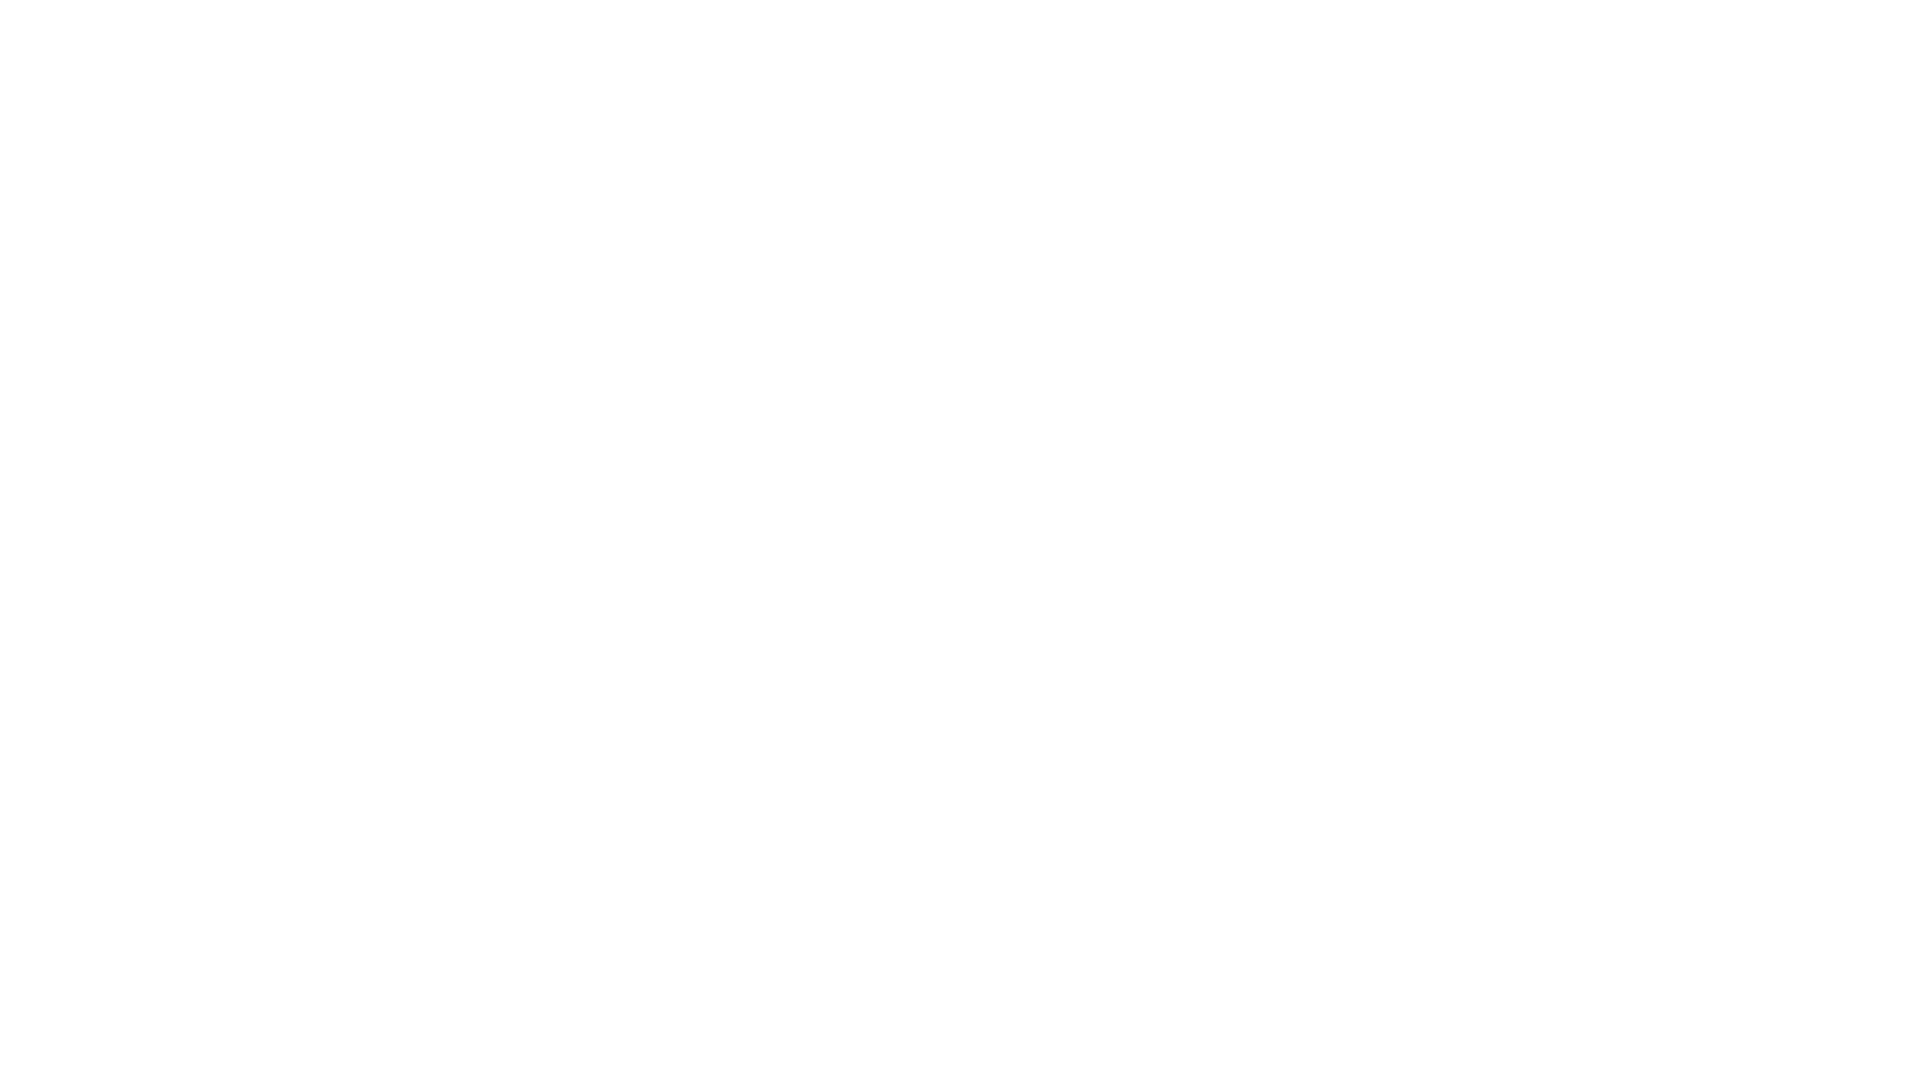

Waited 1 second after scroll iteration 8/10
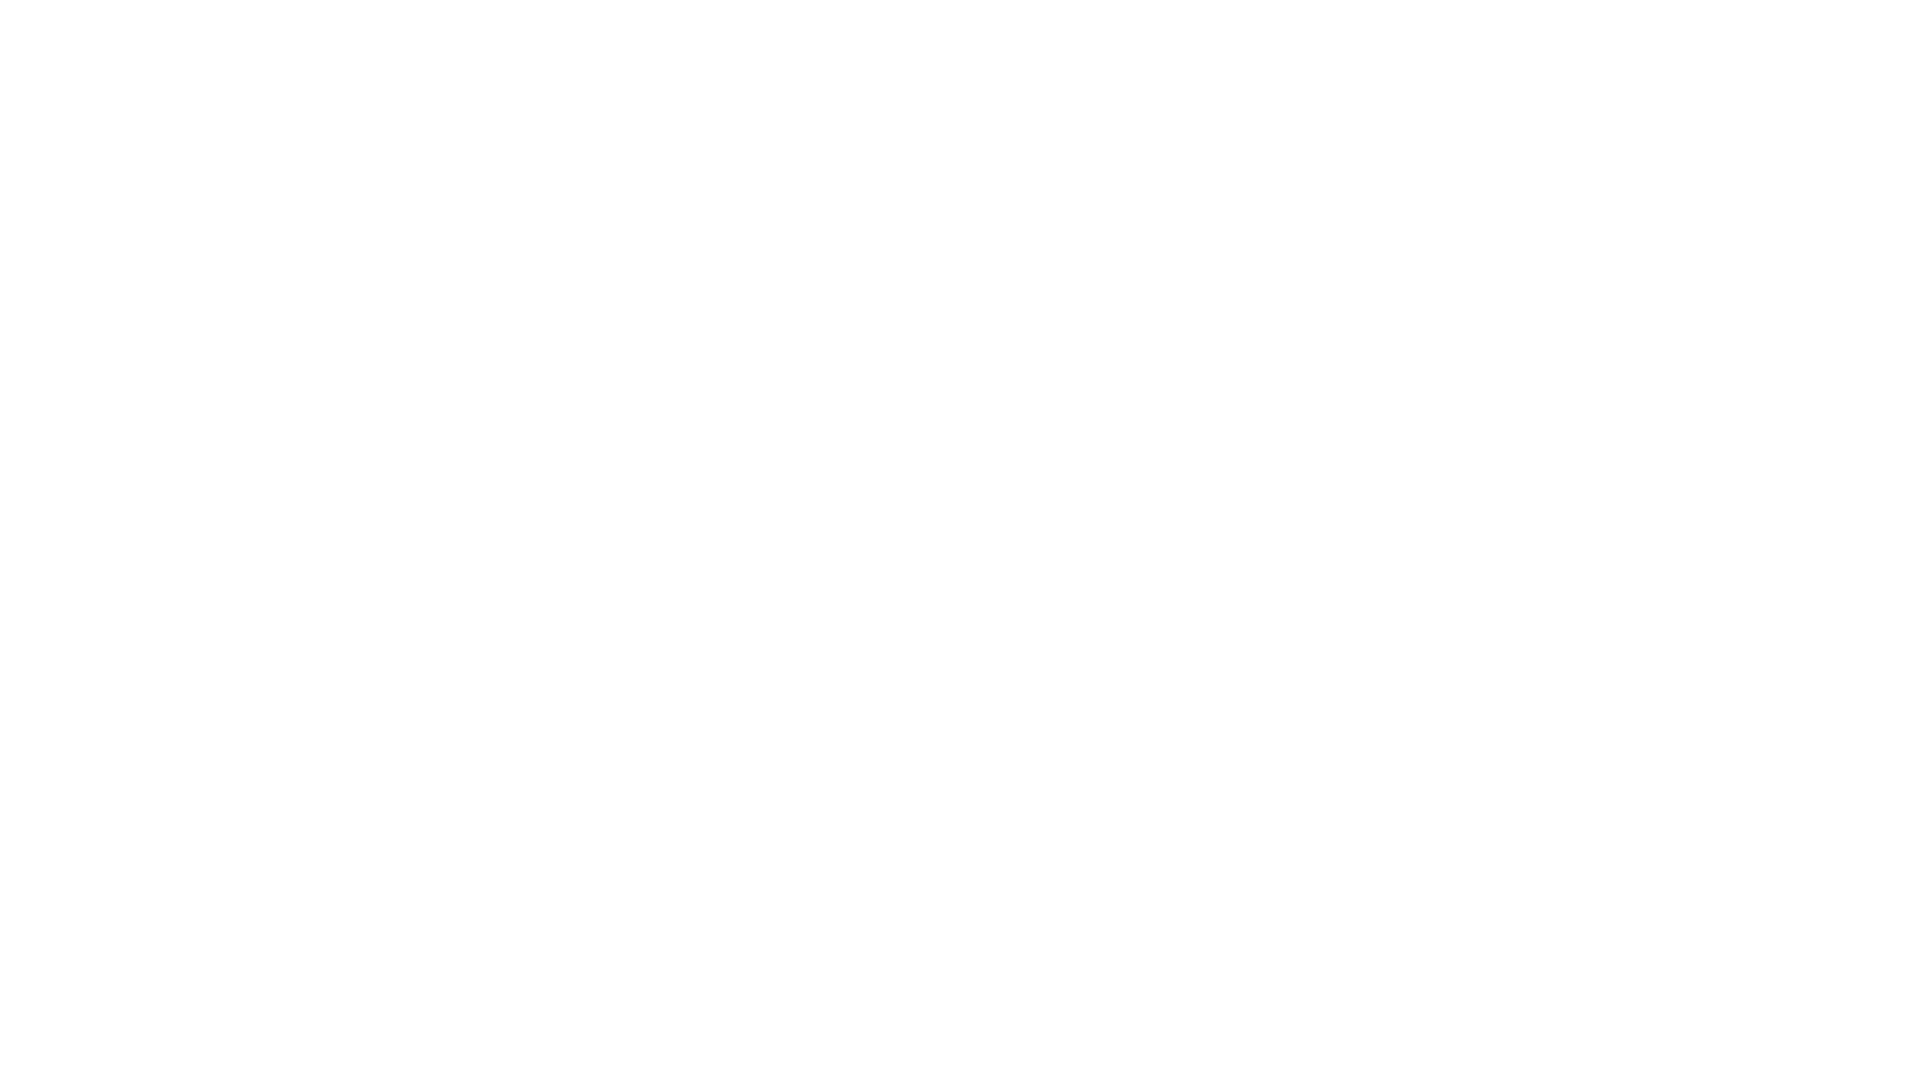

Scrolled down 250 pixels (scroll iteration 9/10)
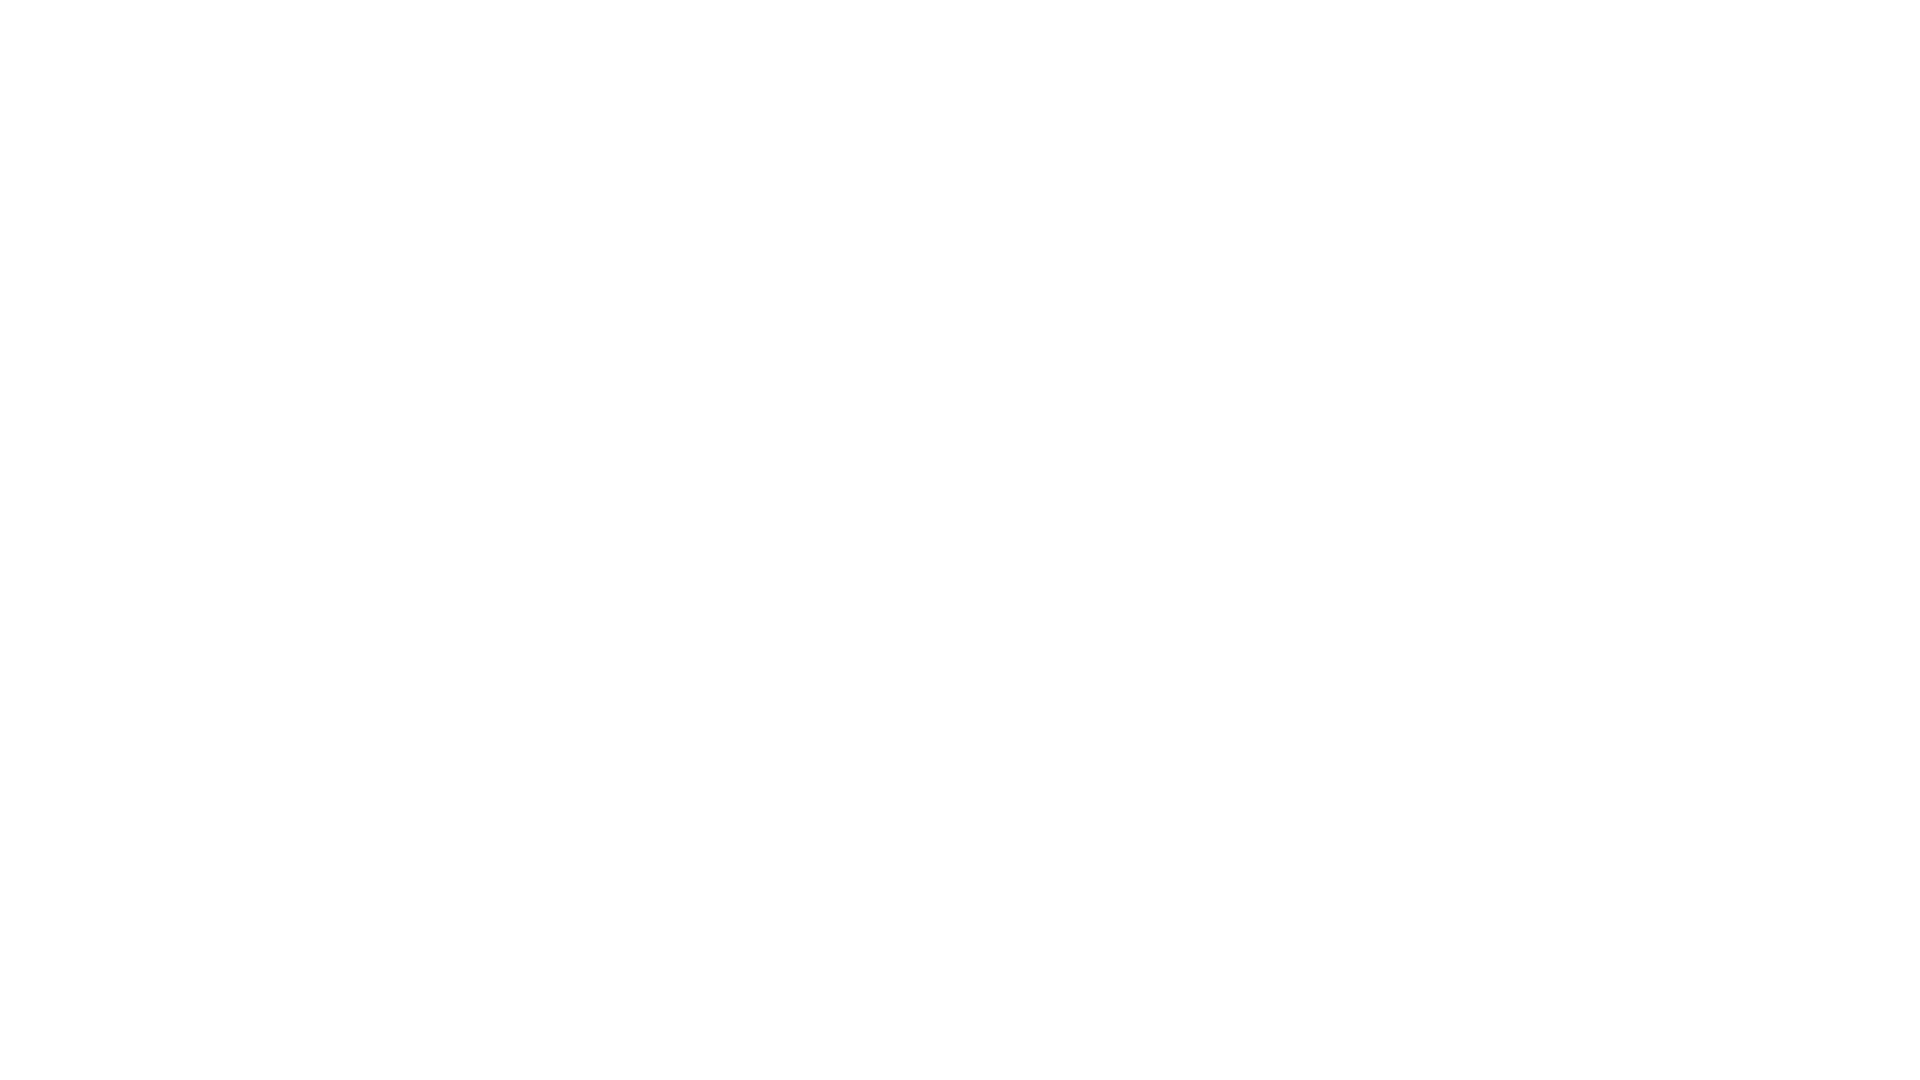

Waited 1 second after scroll iteration 9/10
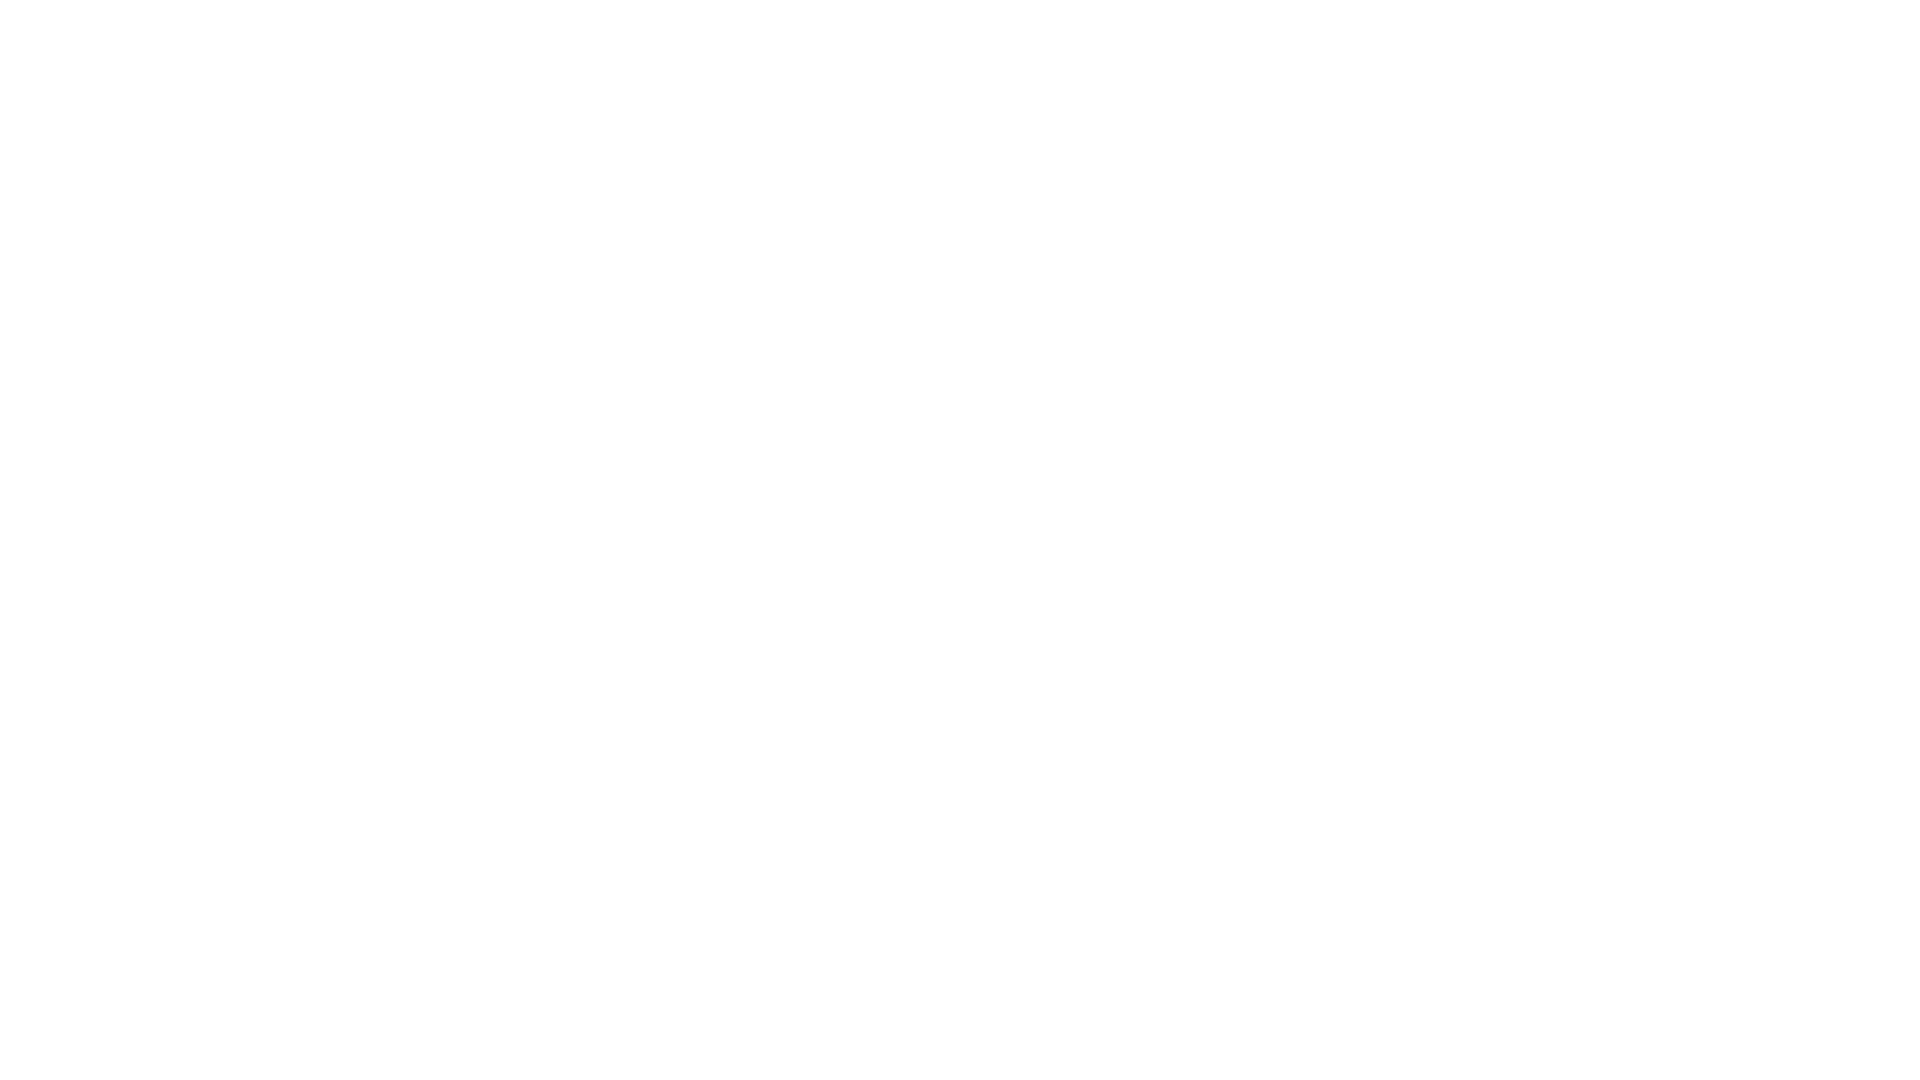

Scrolled down 250 pixels (scroll iteration 10/10)
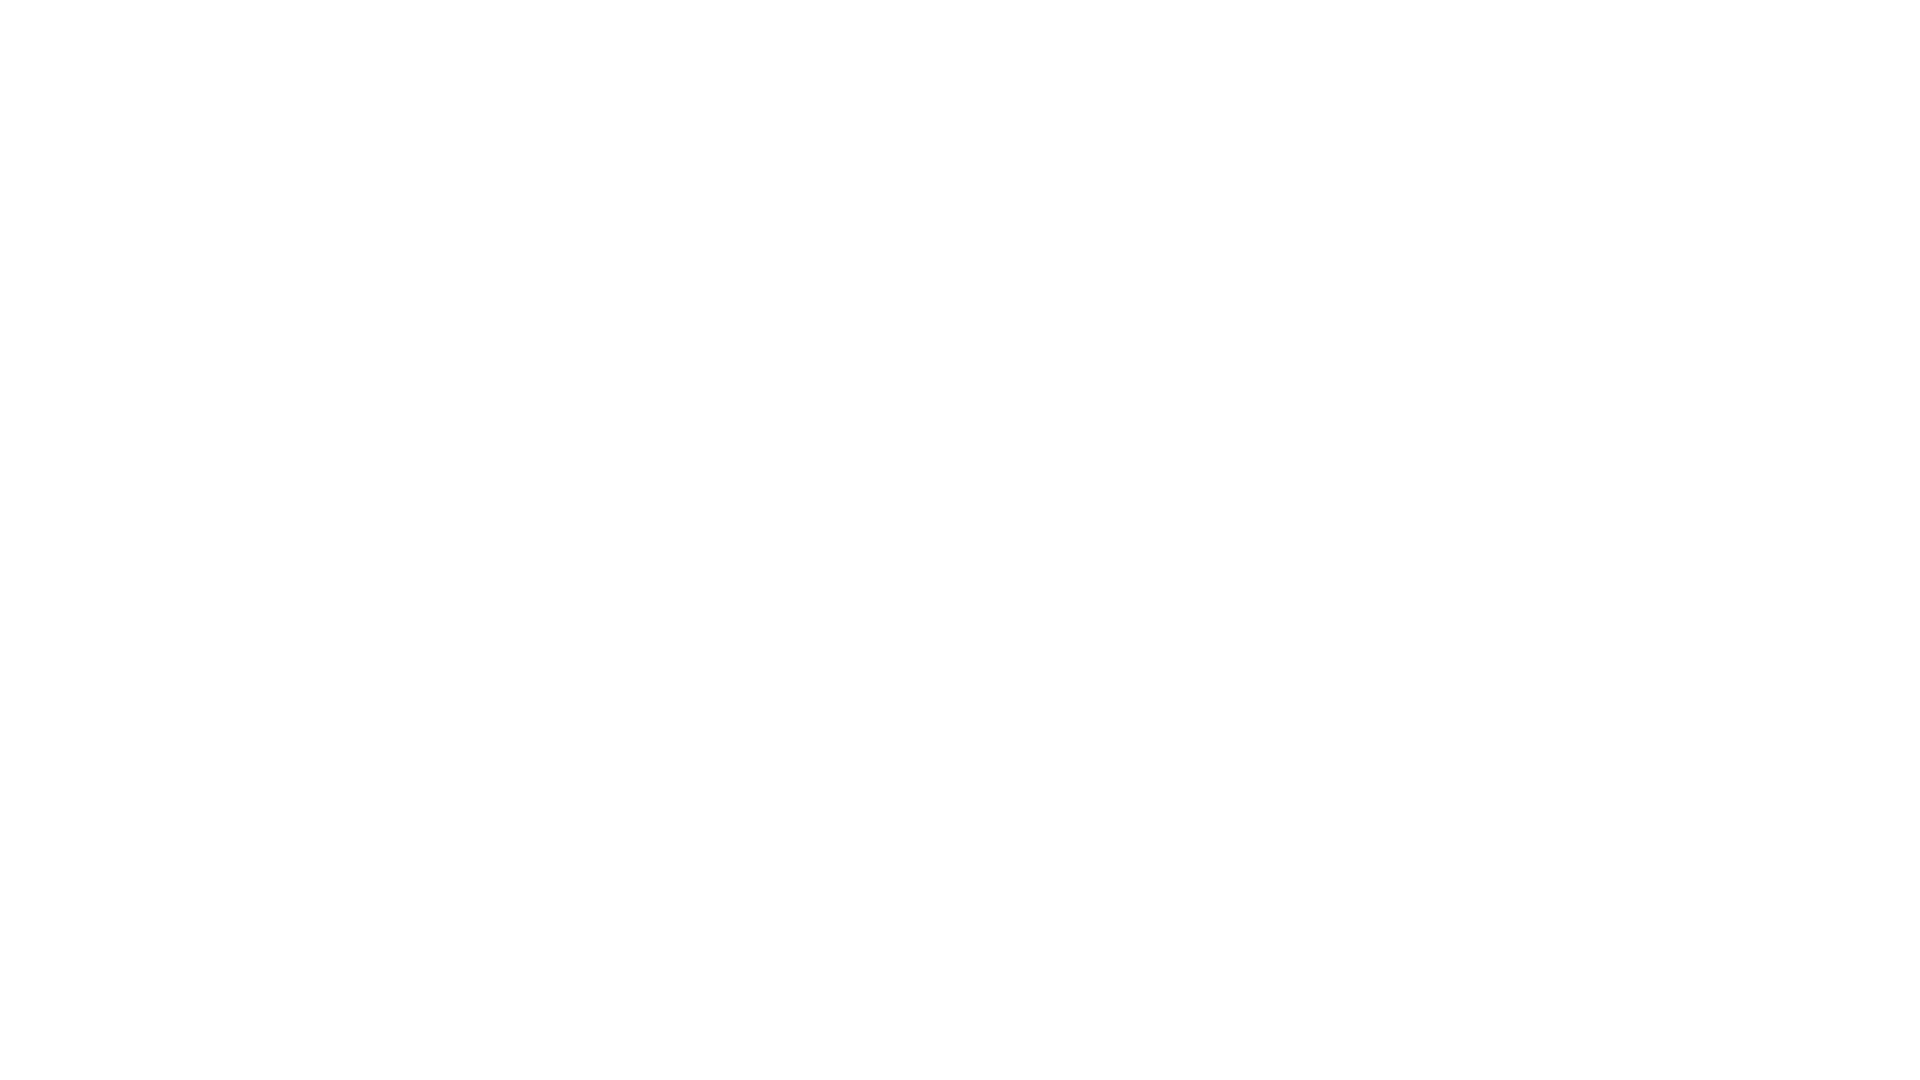

Waited 1 second after scroll iteration 10/10
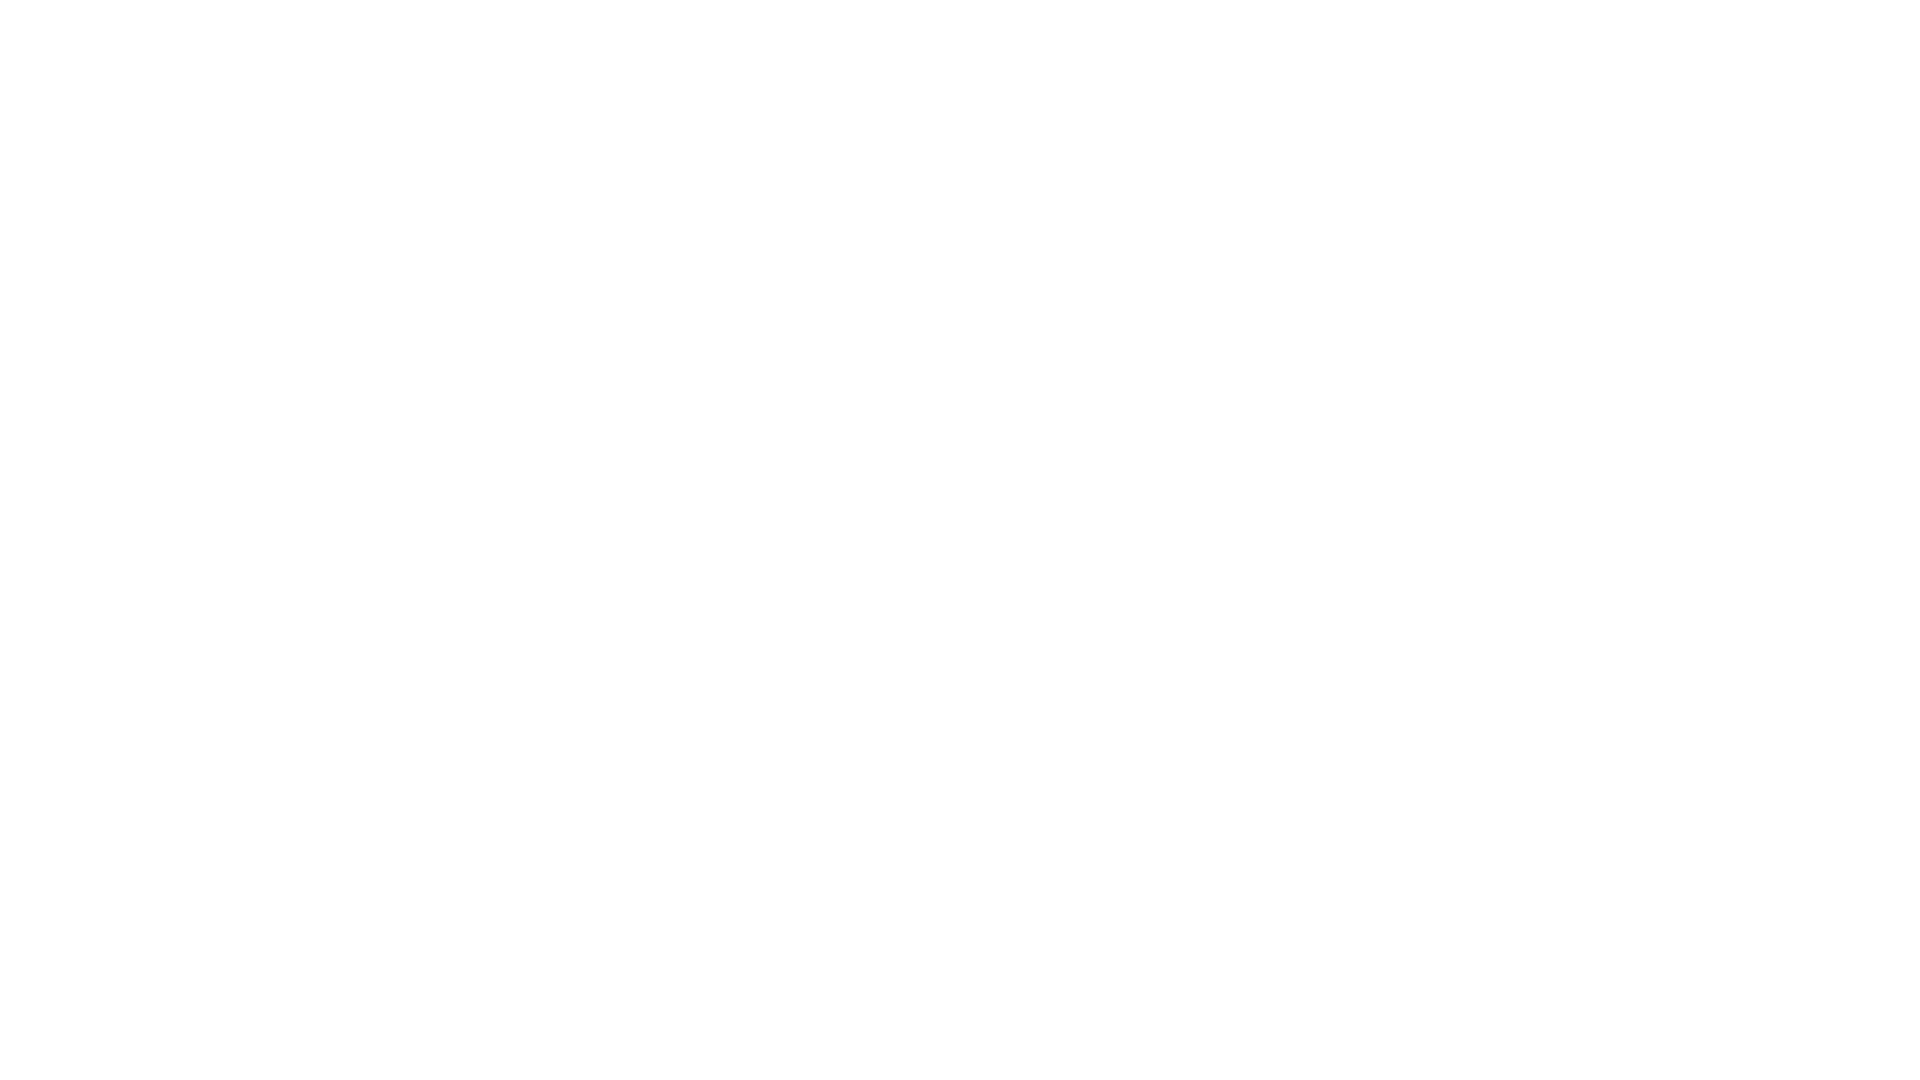

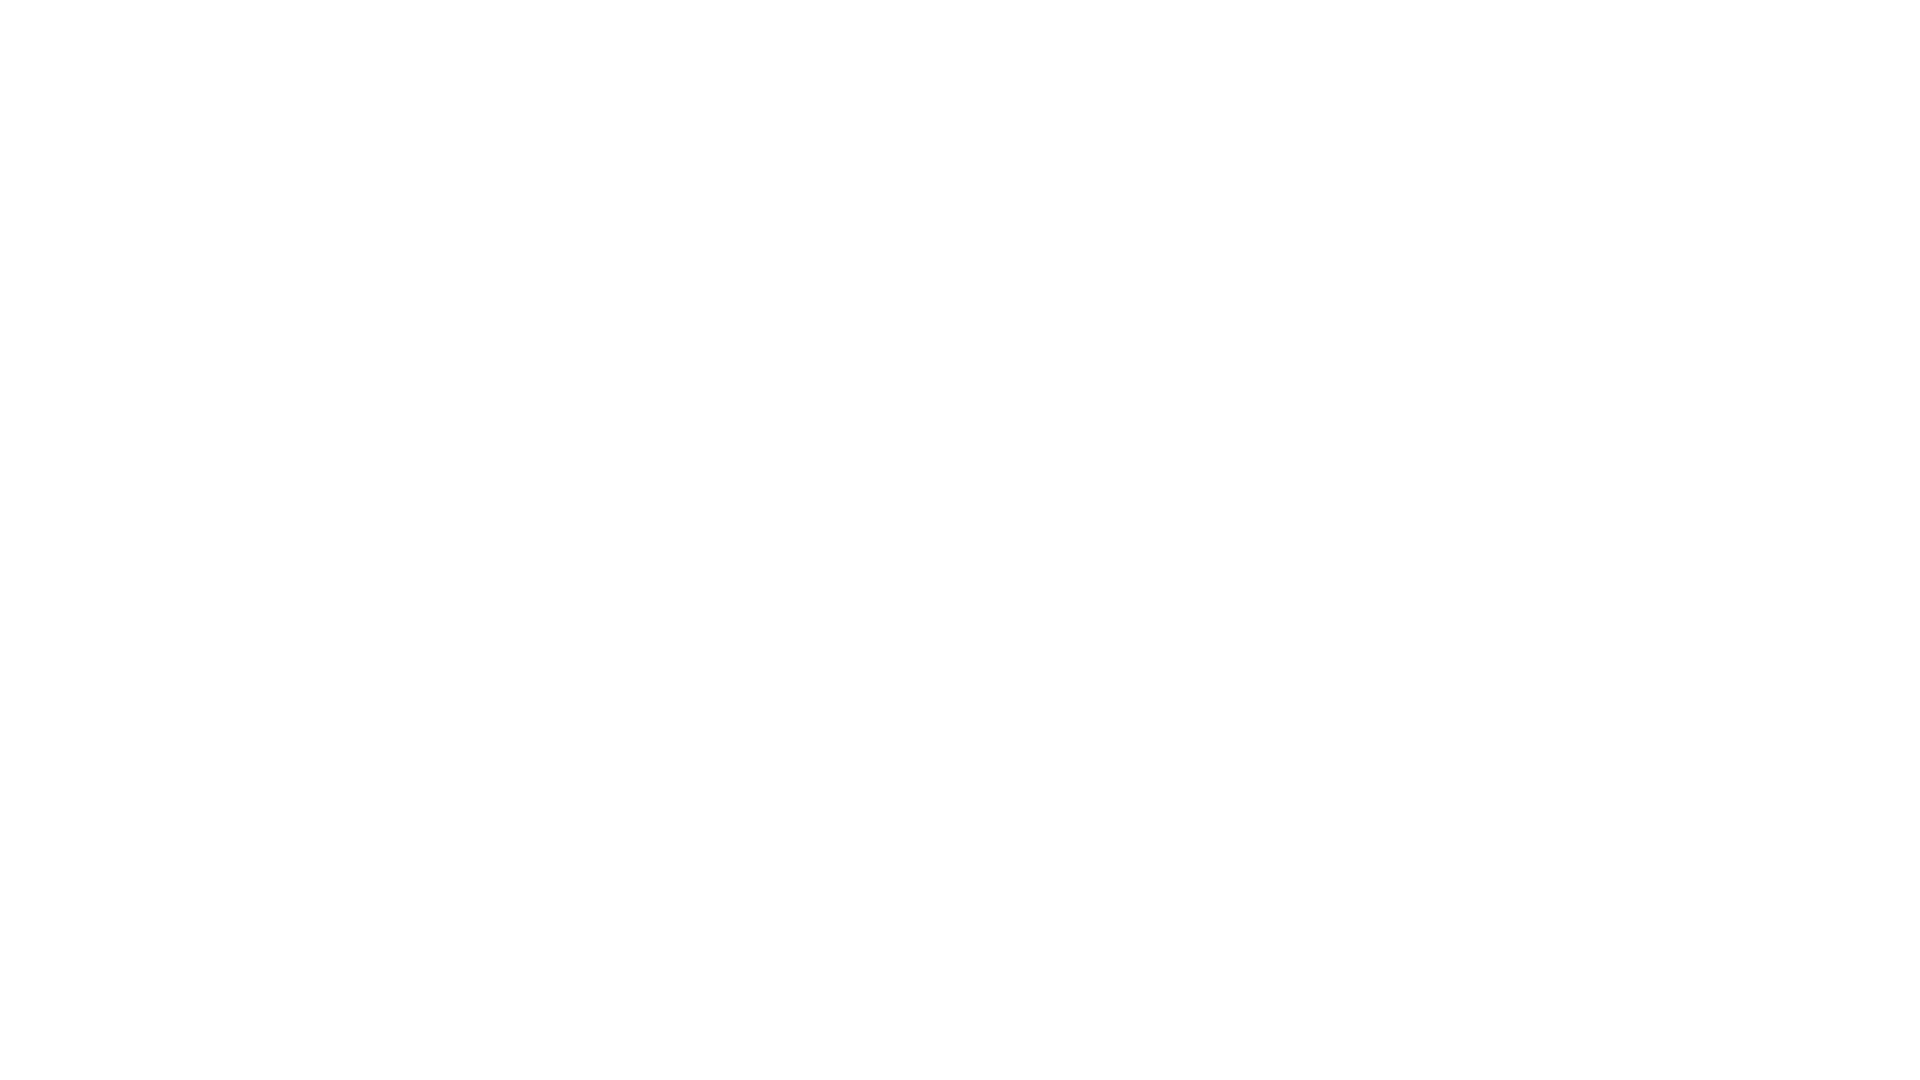